Tests the e-commerce functionality on DemoBlaze by navigating through product categories, opening individual products, and adding them to cart

Starting URL: https://www.demoblaze.com/

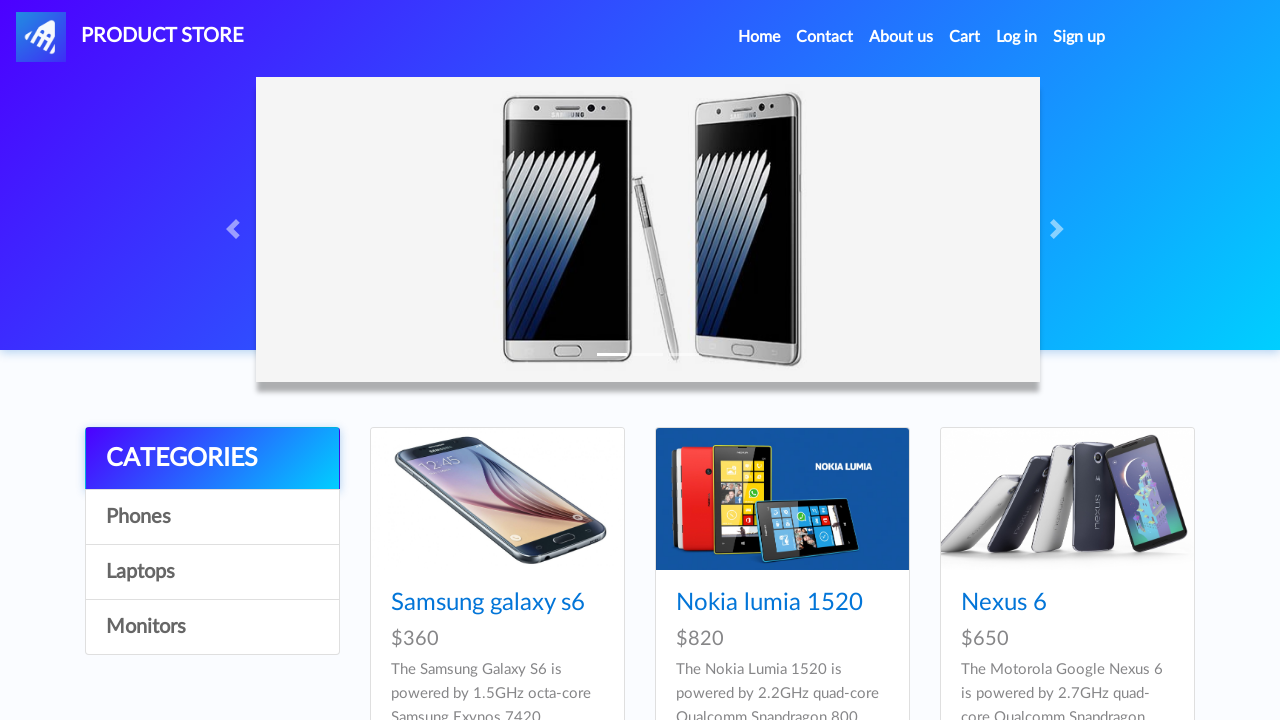

Clicked on category 1 link at (212, 517) on //div[@class="list-group"]//a[@id="itemc"][1]
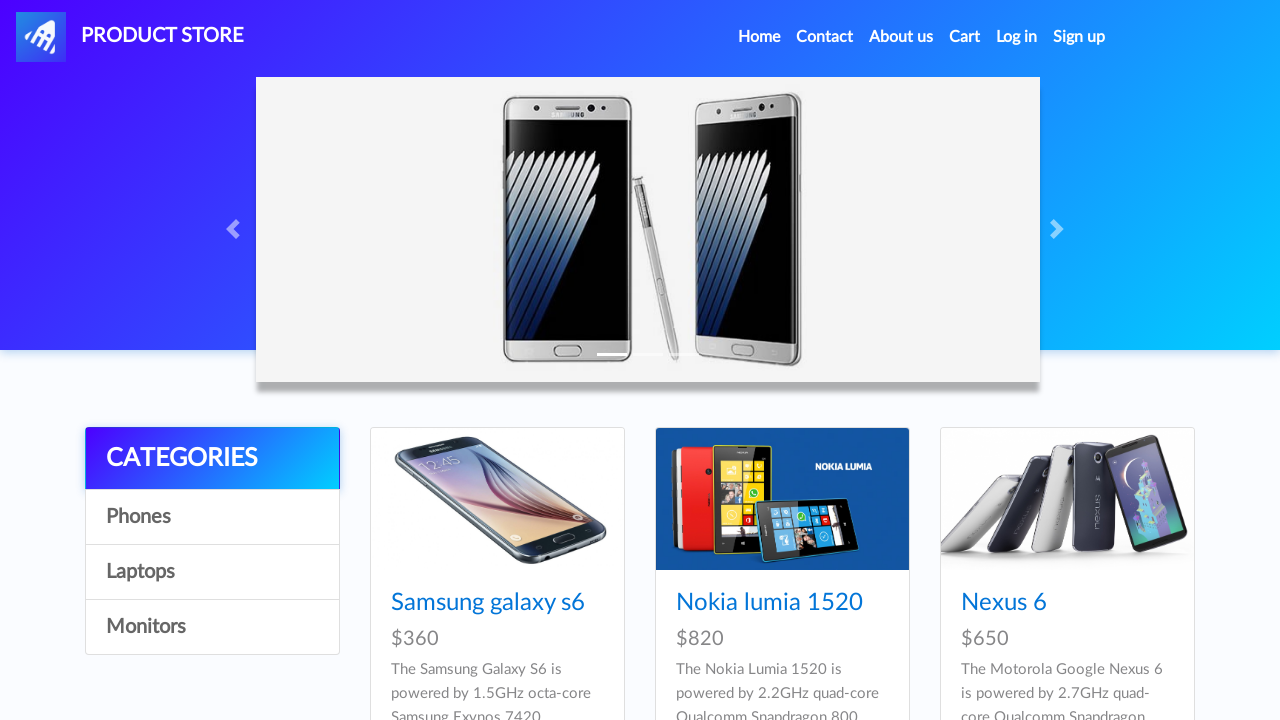

Waited for category 1 to load
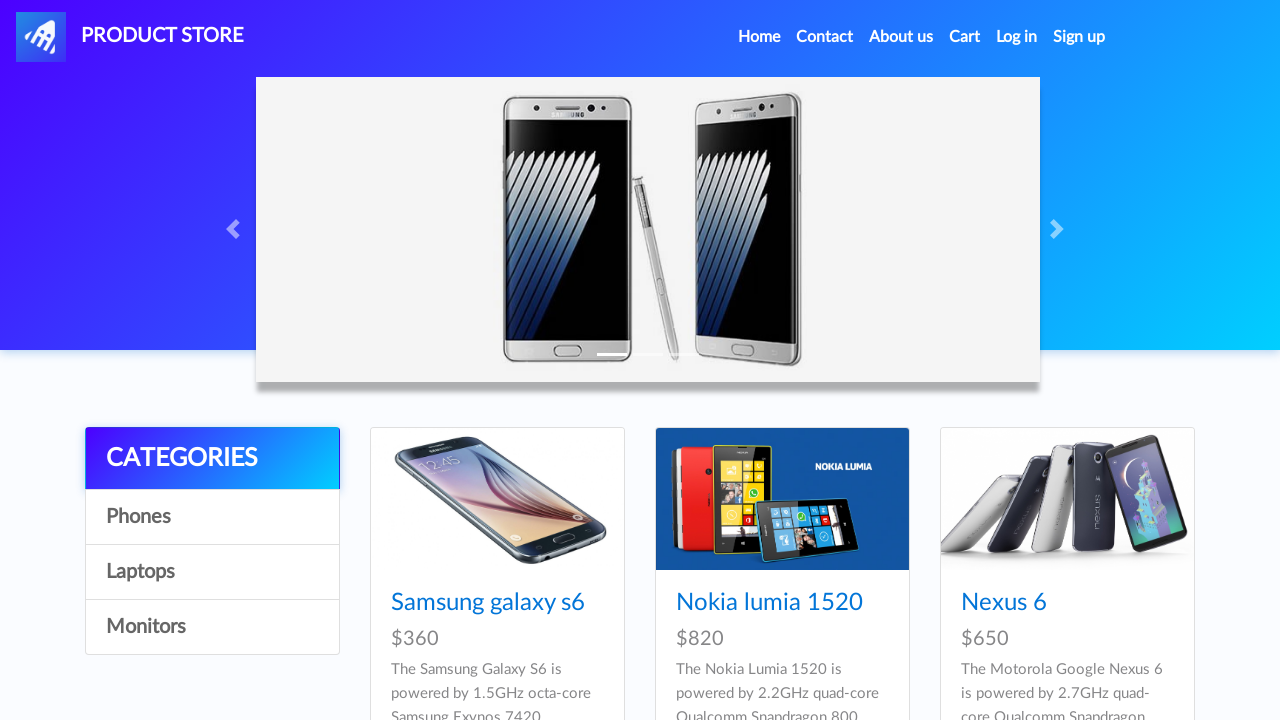

Product 3 loaded in category 1
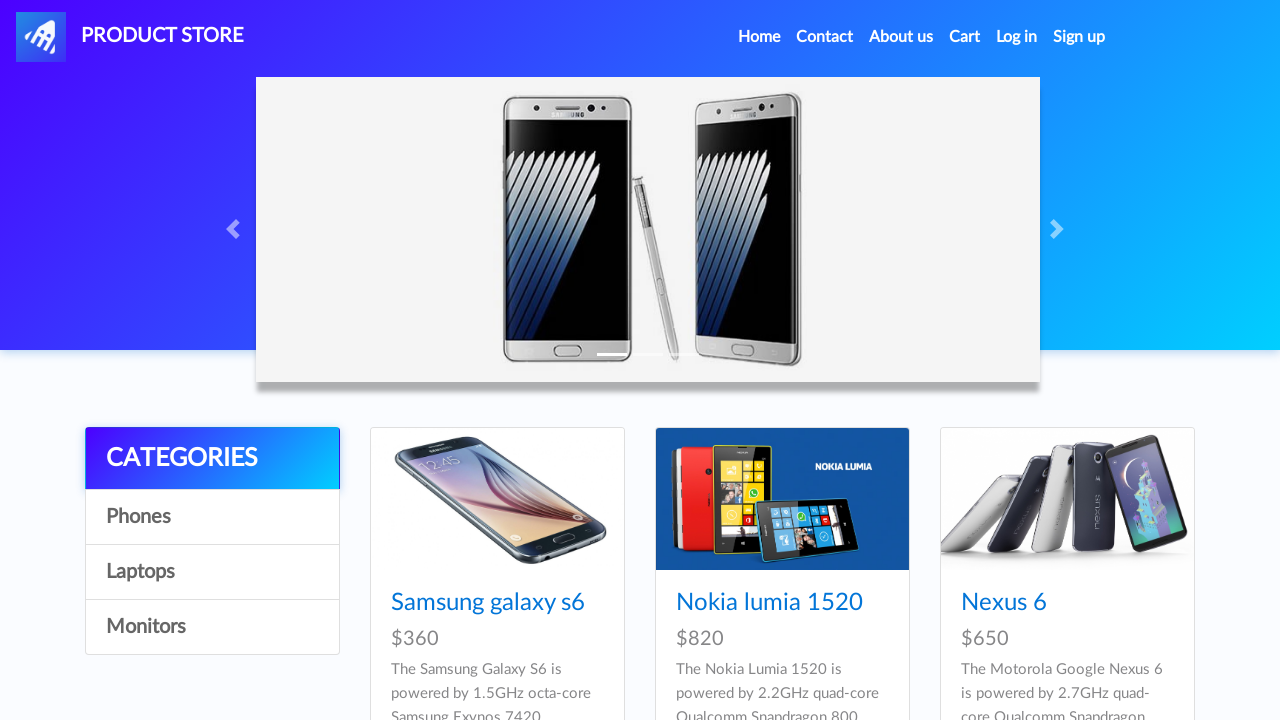

Opened new page for product 3
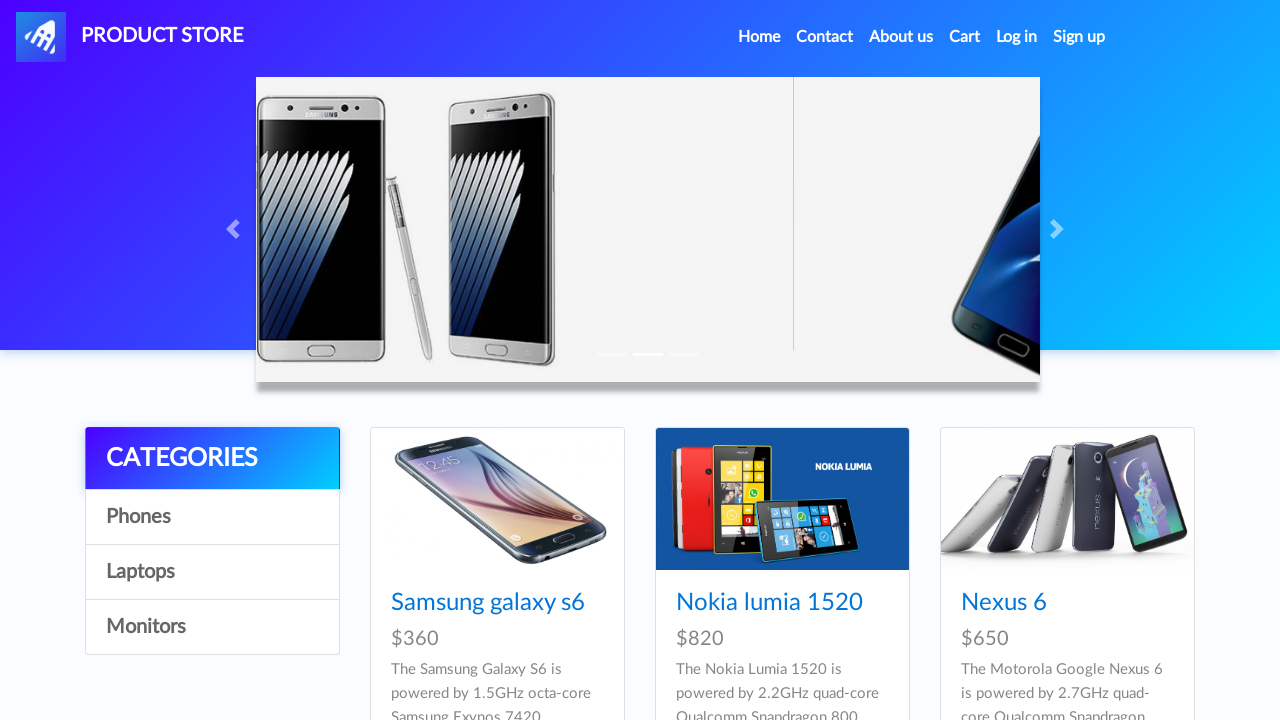

Navigated to product 3 page
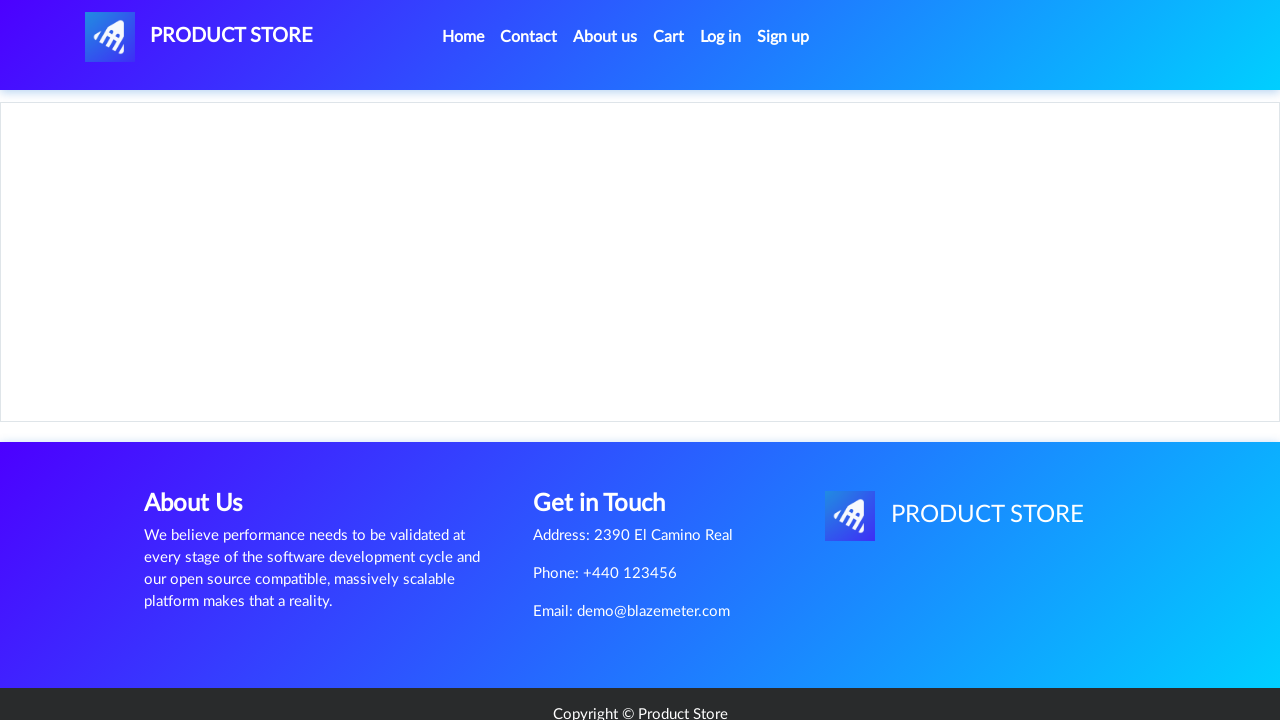

Add to Cart button loaded for product 3
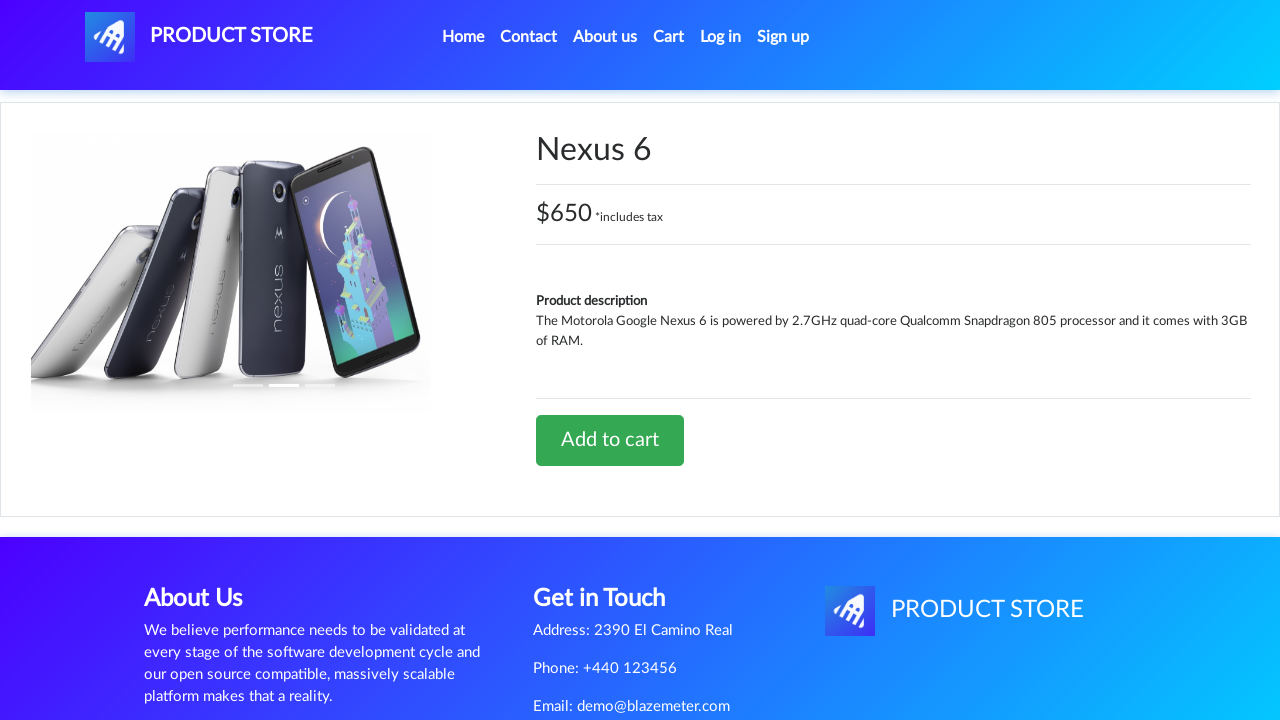

Clicked Add to Cart button for product 3 at (610, 440) on a.btn.btn-success.btn-lg
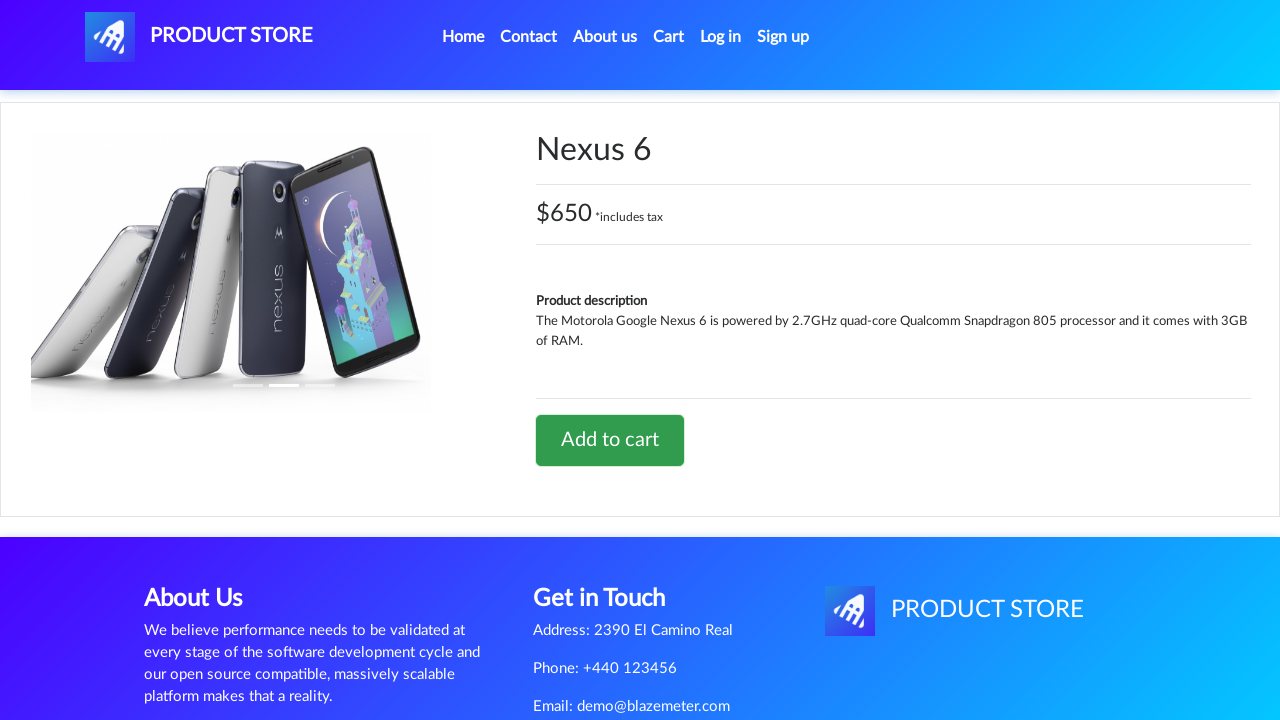

Waited for confirmation after adding product 3 to cart
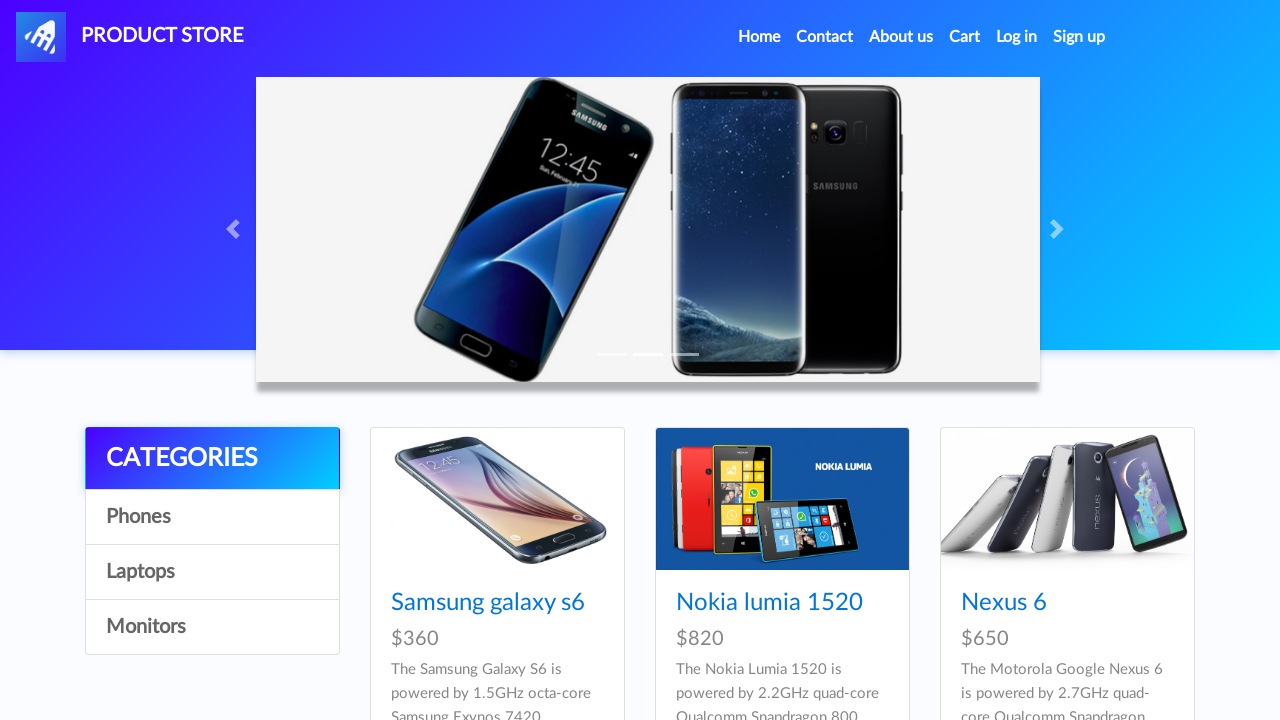

Closed product page for product 3
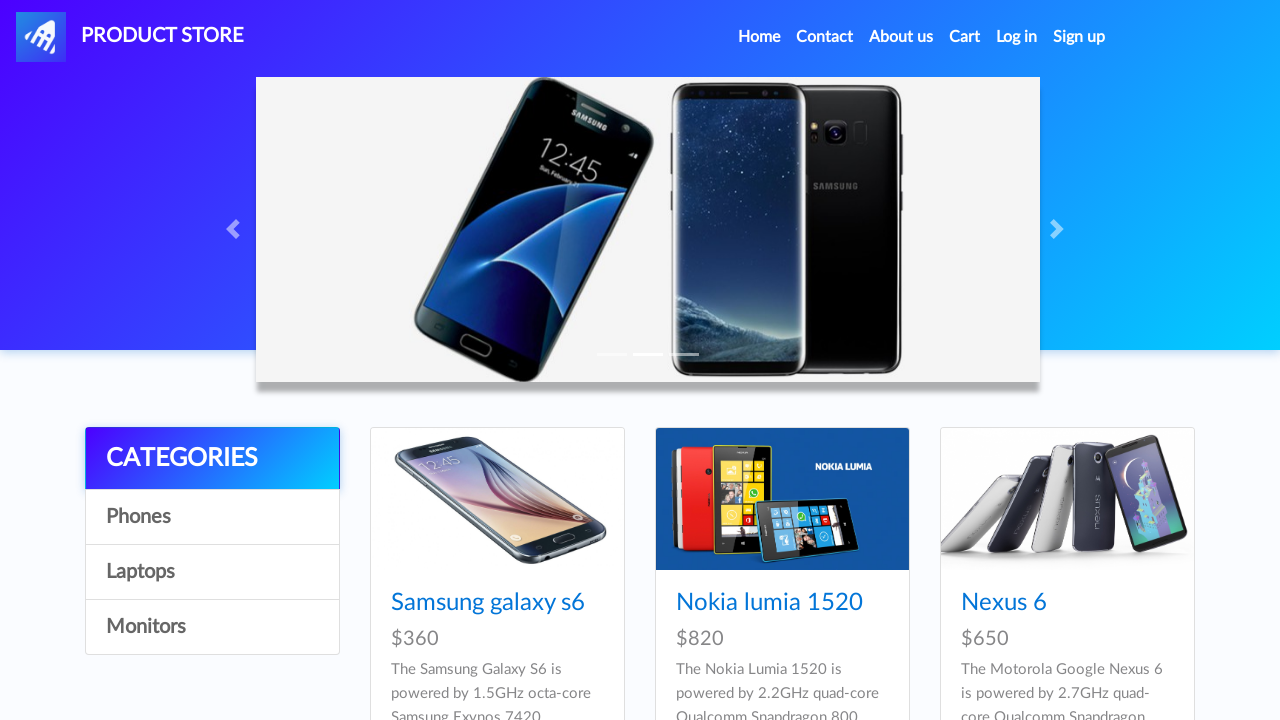

Product 4 loaded in category 1
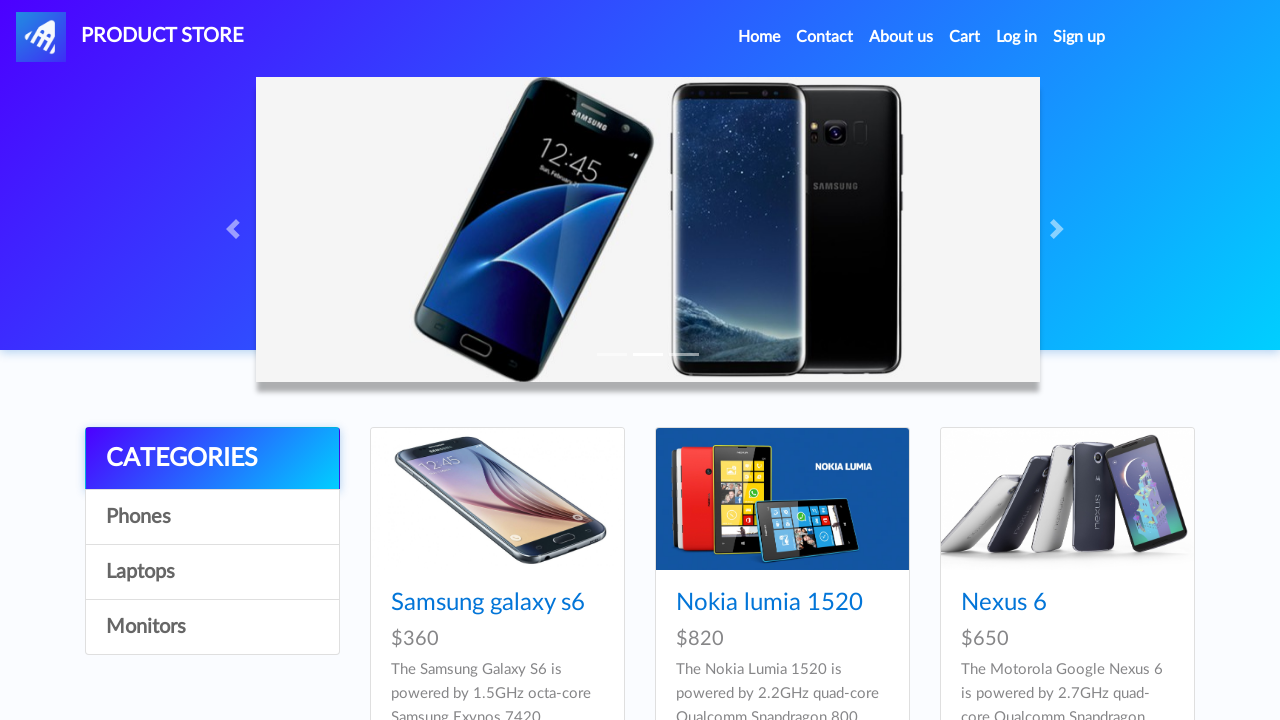

Opened new page for product 4
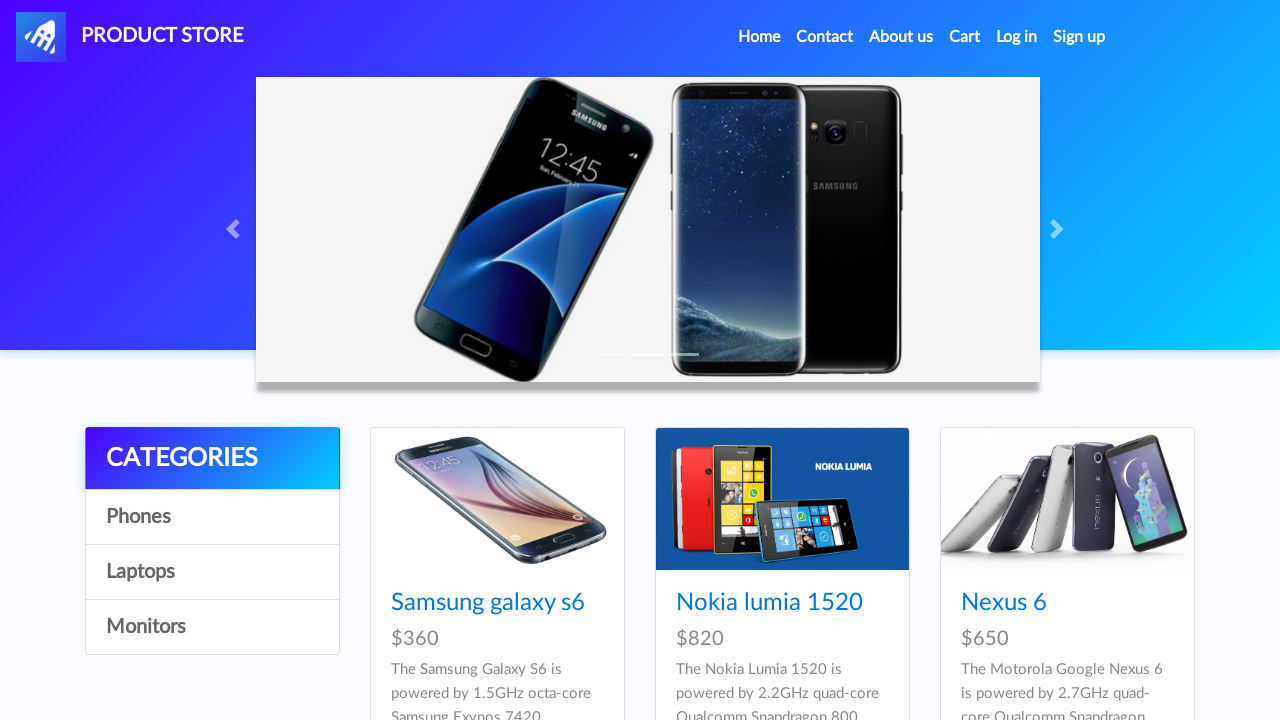

Navigated to product 4 page
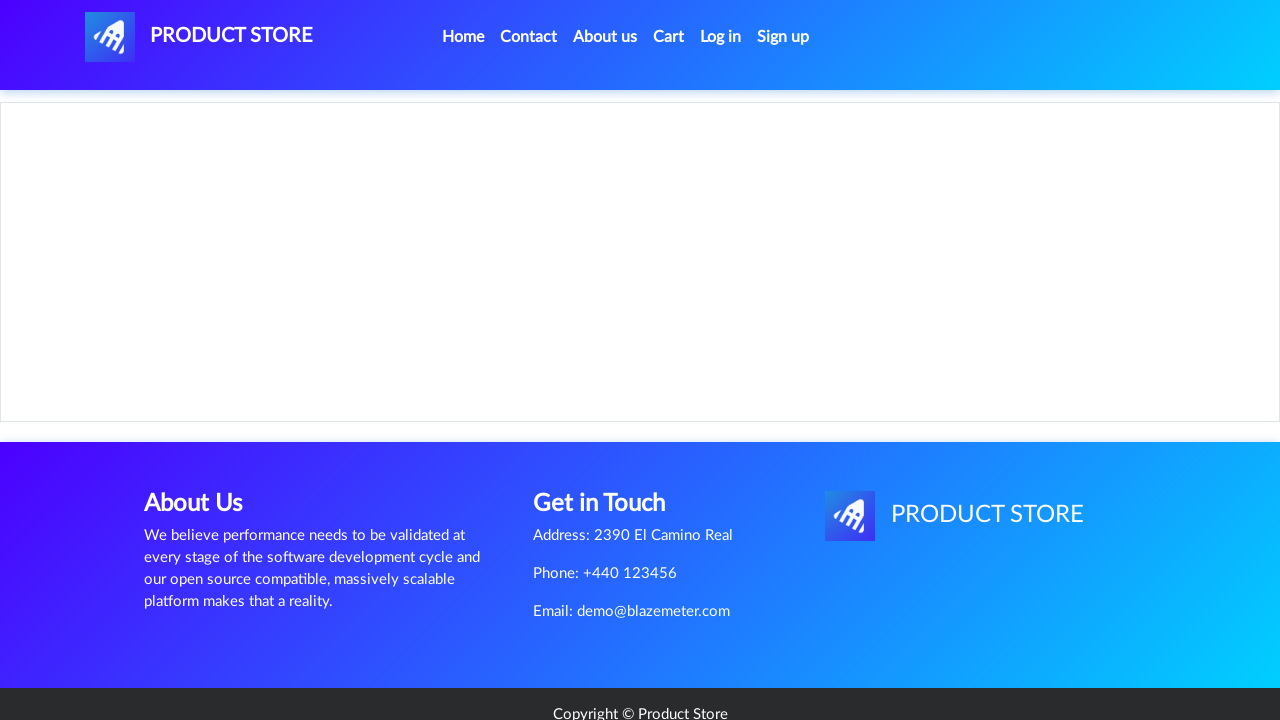

Add to Cart button loaded for product 4
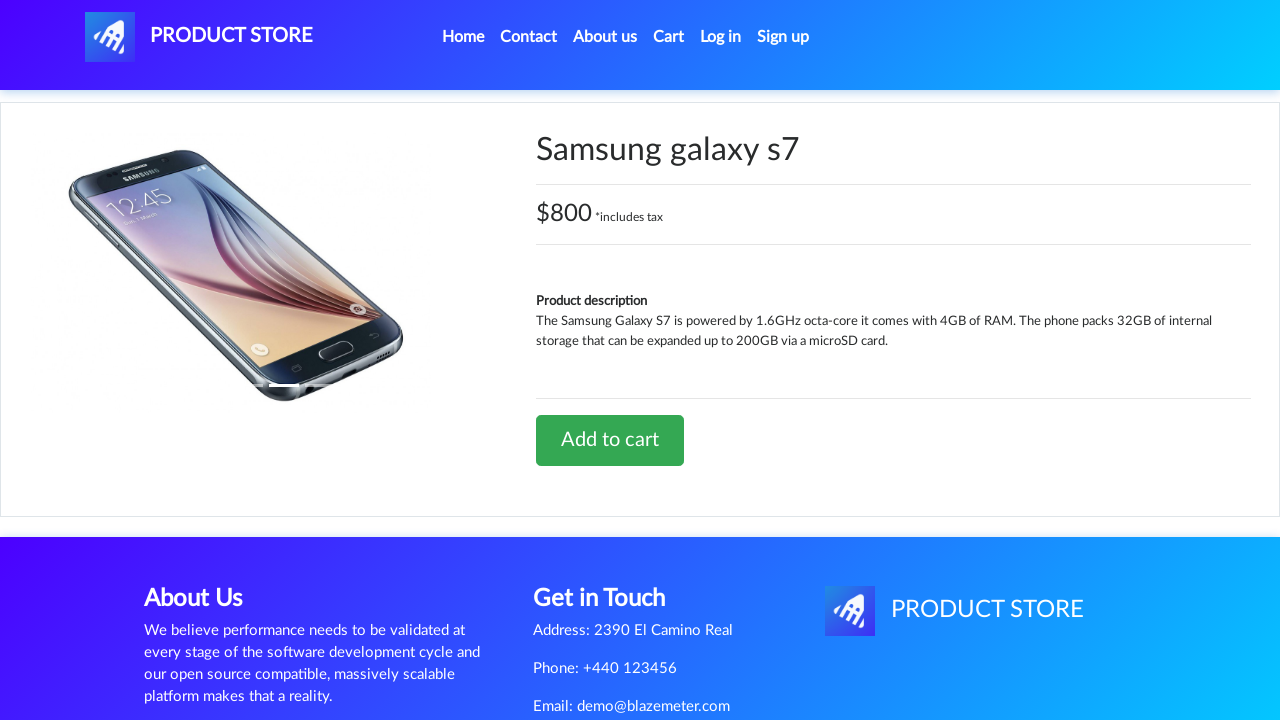

Clicked Add to Cart button for product 4 at (610, 440) on a.btn.btn-success.btn-lg
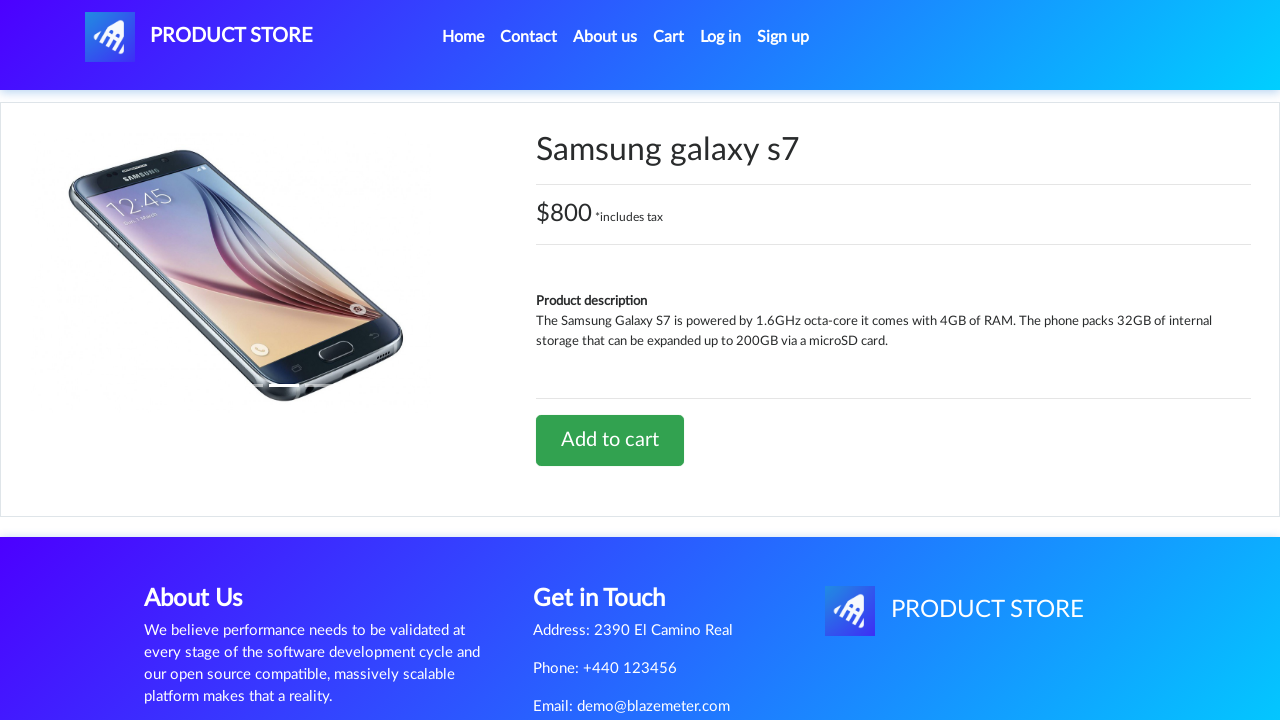

Waited for confirmation after adding product 4 to cart
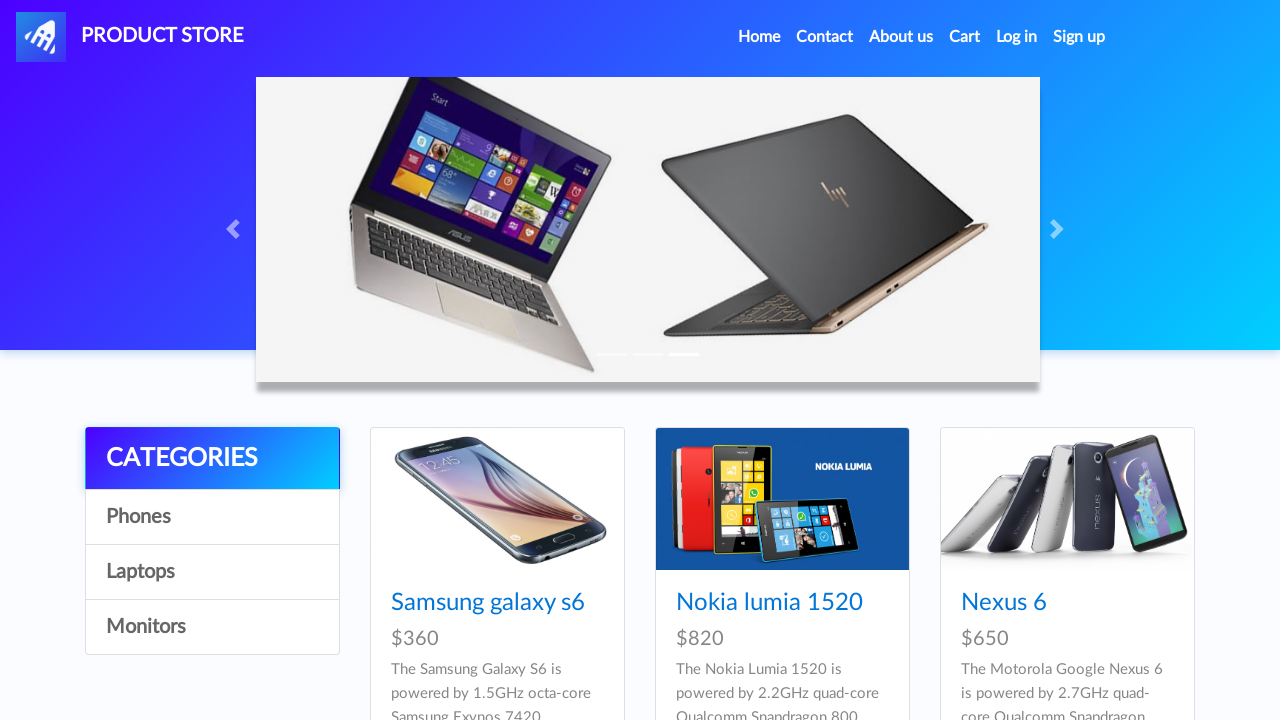

Closed product page for product 4
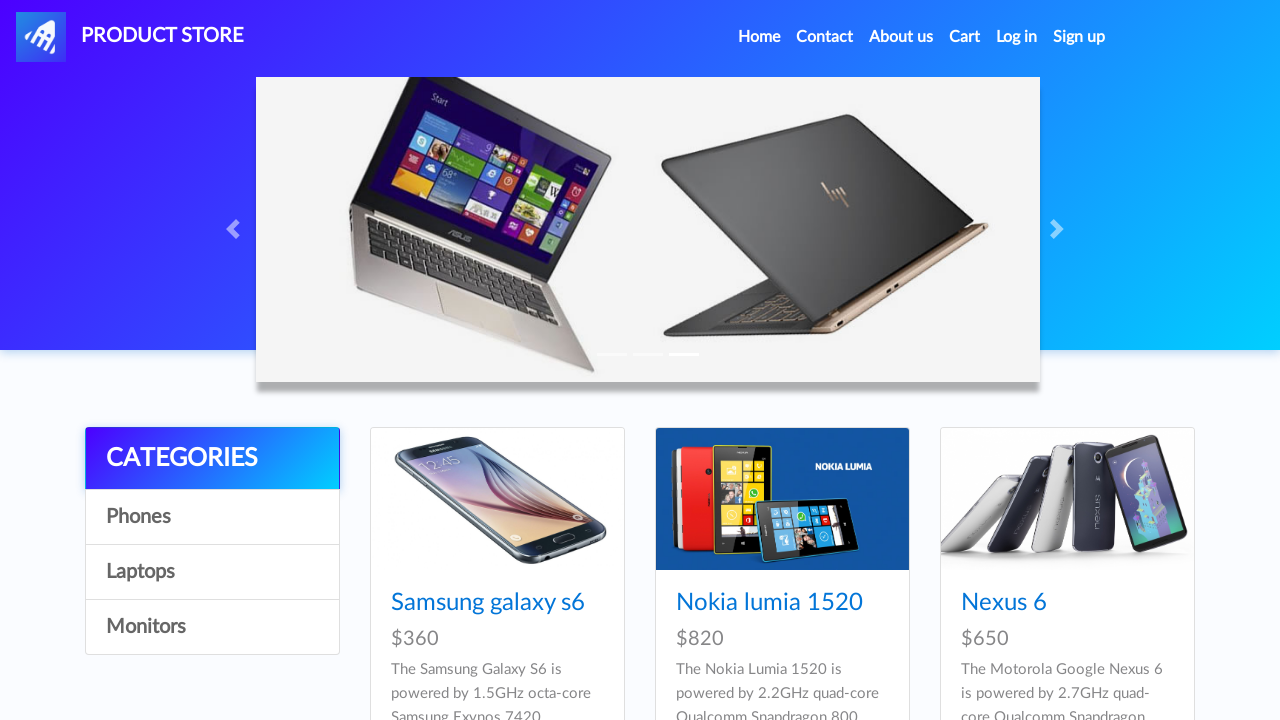

Clicked on category 2 link at (212, 572) on //div[@class="list-group"]//a[@id="itemc"][2]
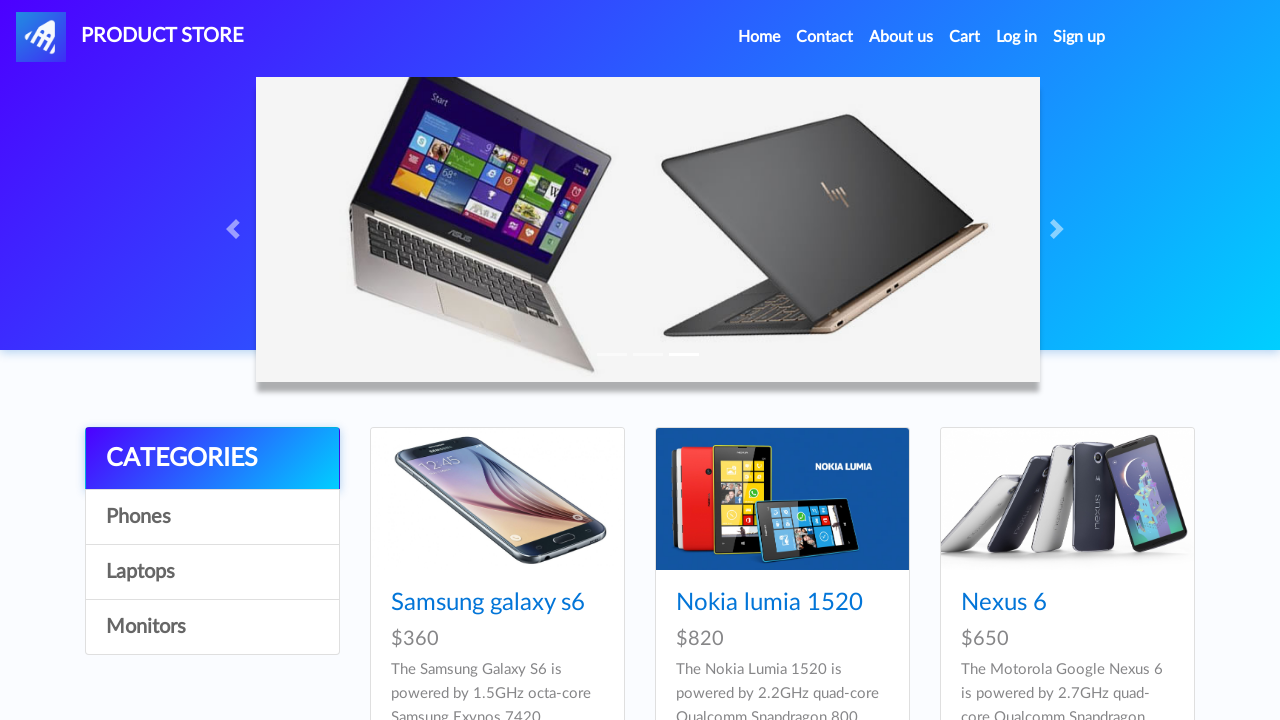

Waited for category 2 to load
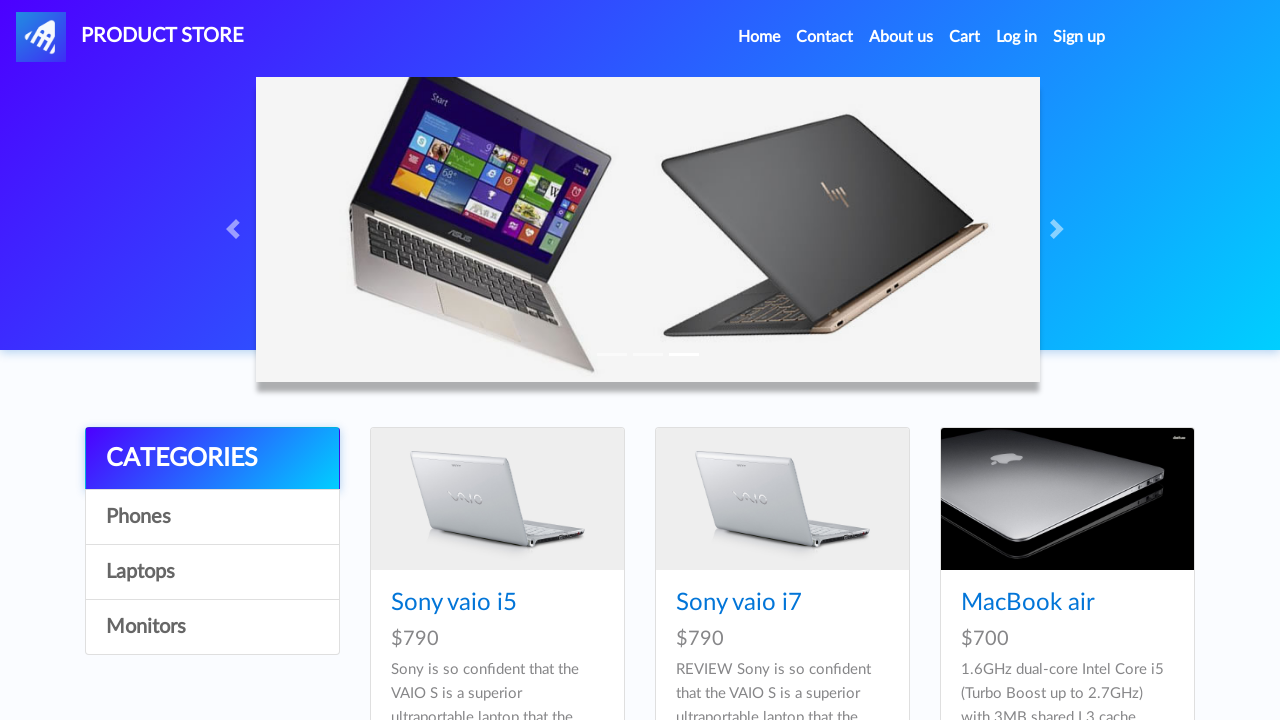

Product 8 loaded in category 2
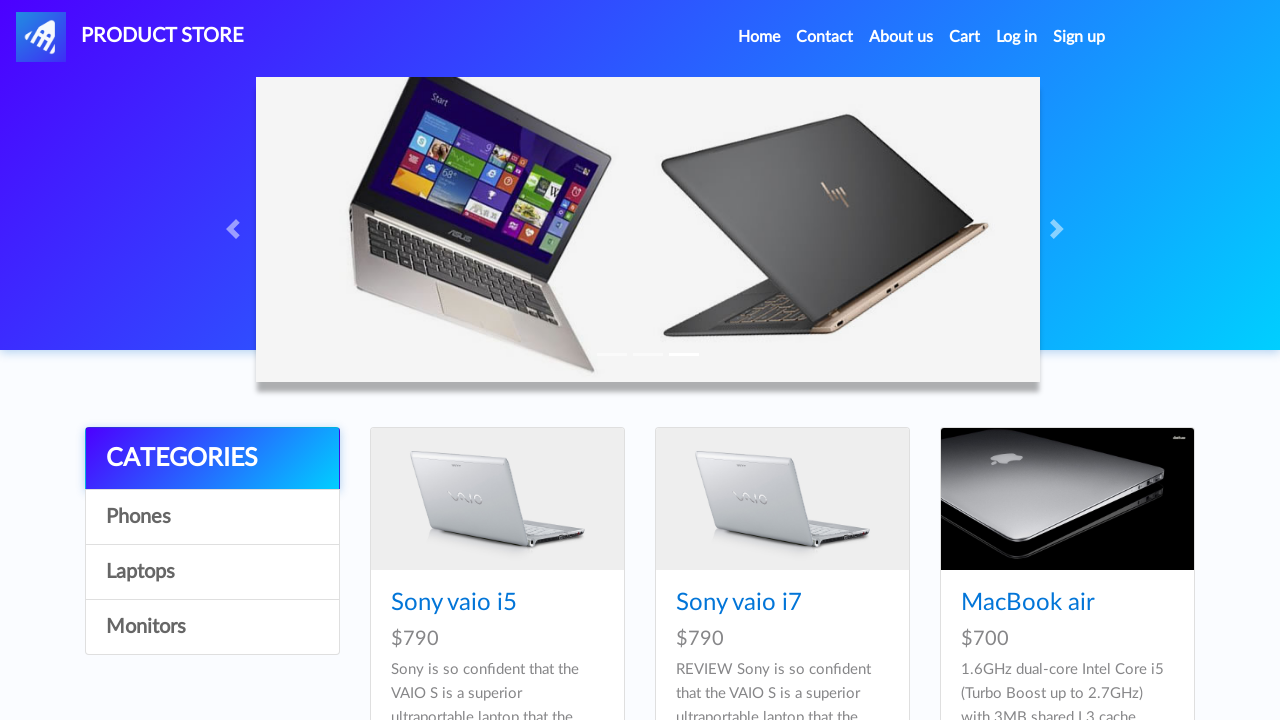

Opened new page for product 8
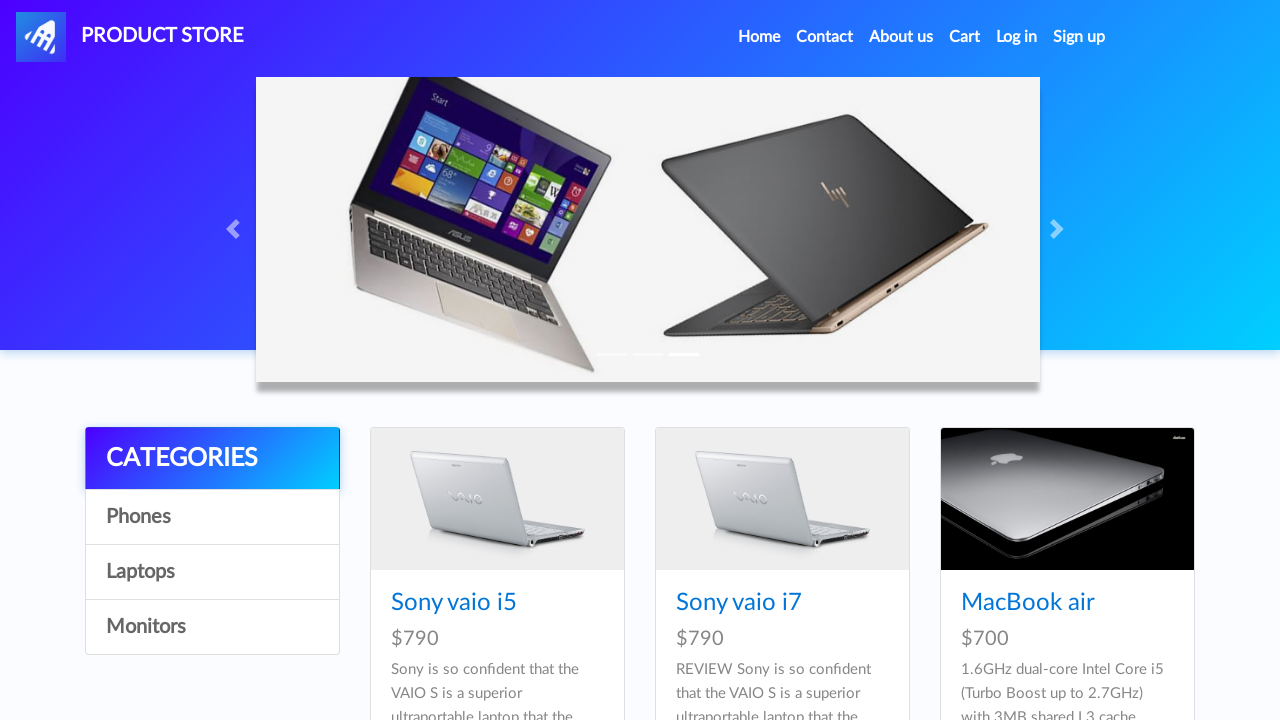

Navigated to product 8 page
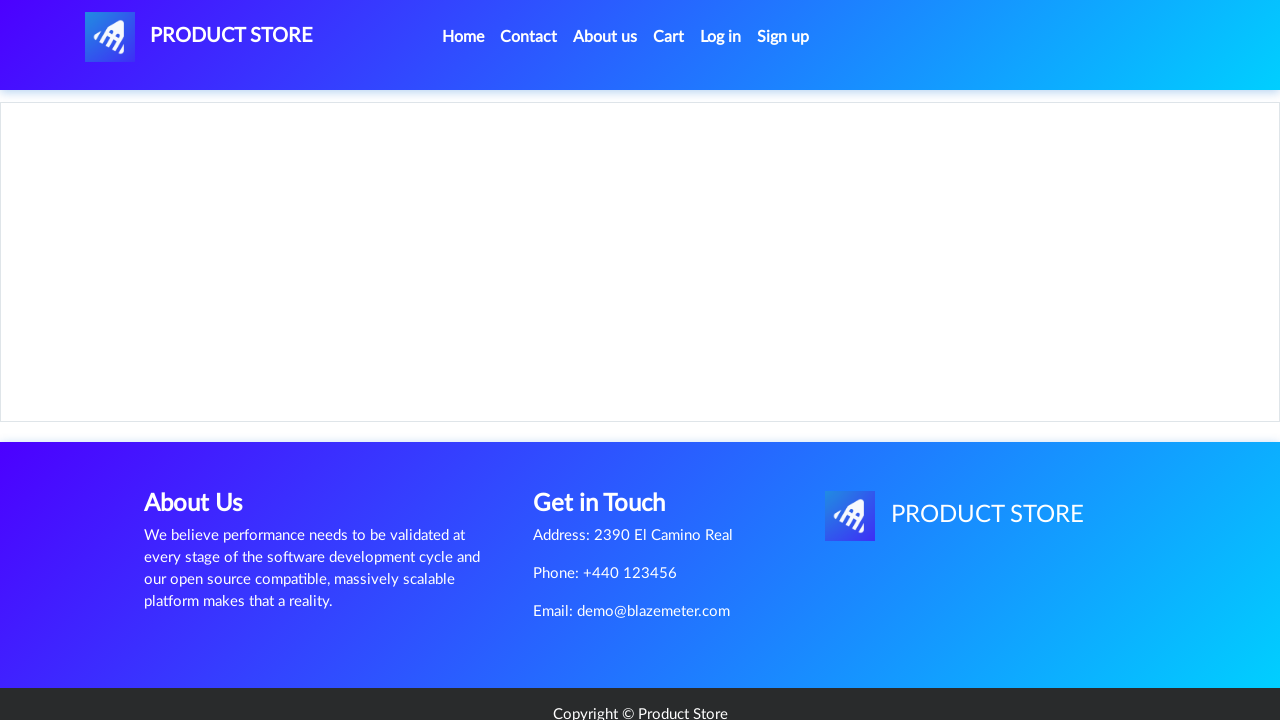

Add to Cart button loaded for product 8
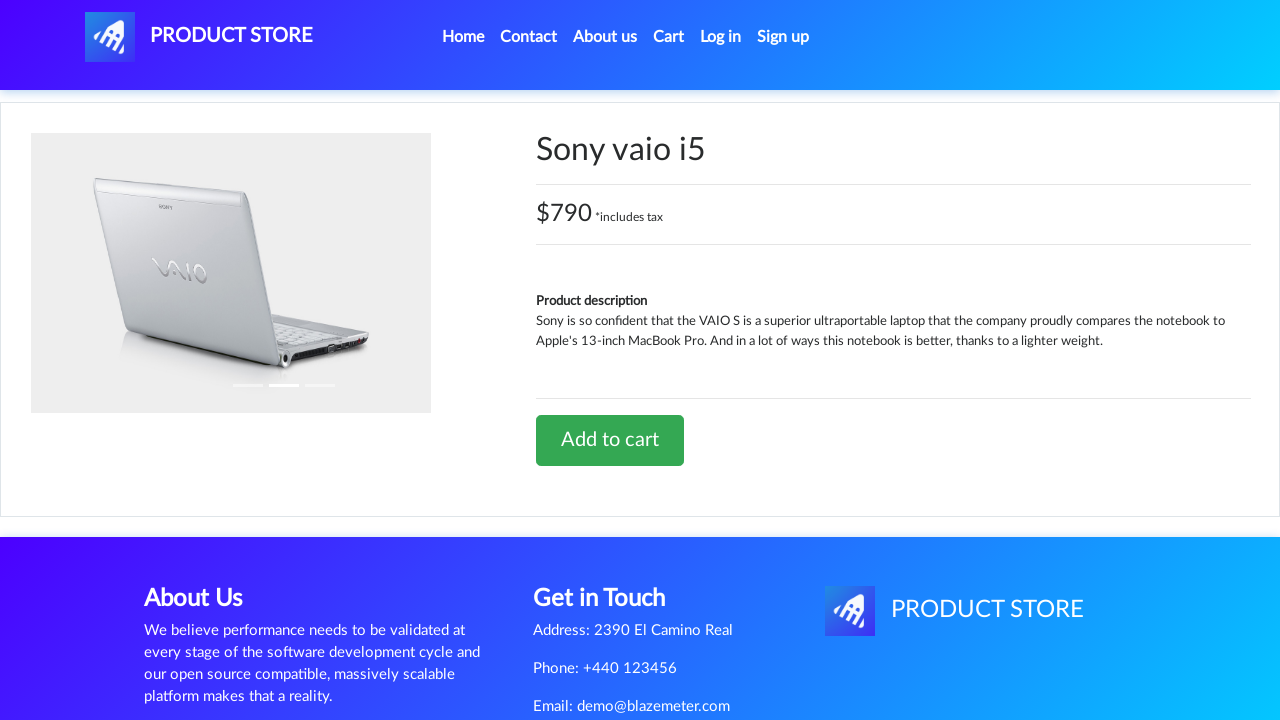

Clicked Add to Cart button for product 8 at (610, 440) on a.btn.btn-success.btn-lg
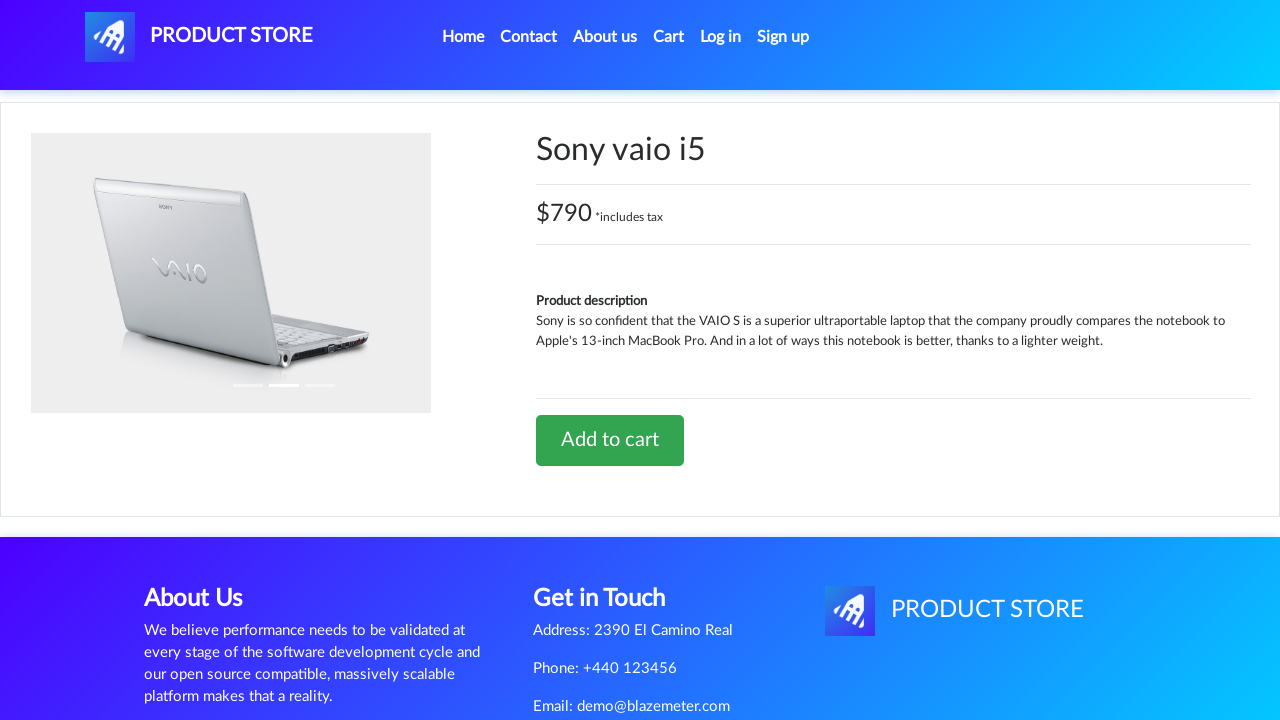

Waited for confirmation after adding product 8 to cart
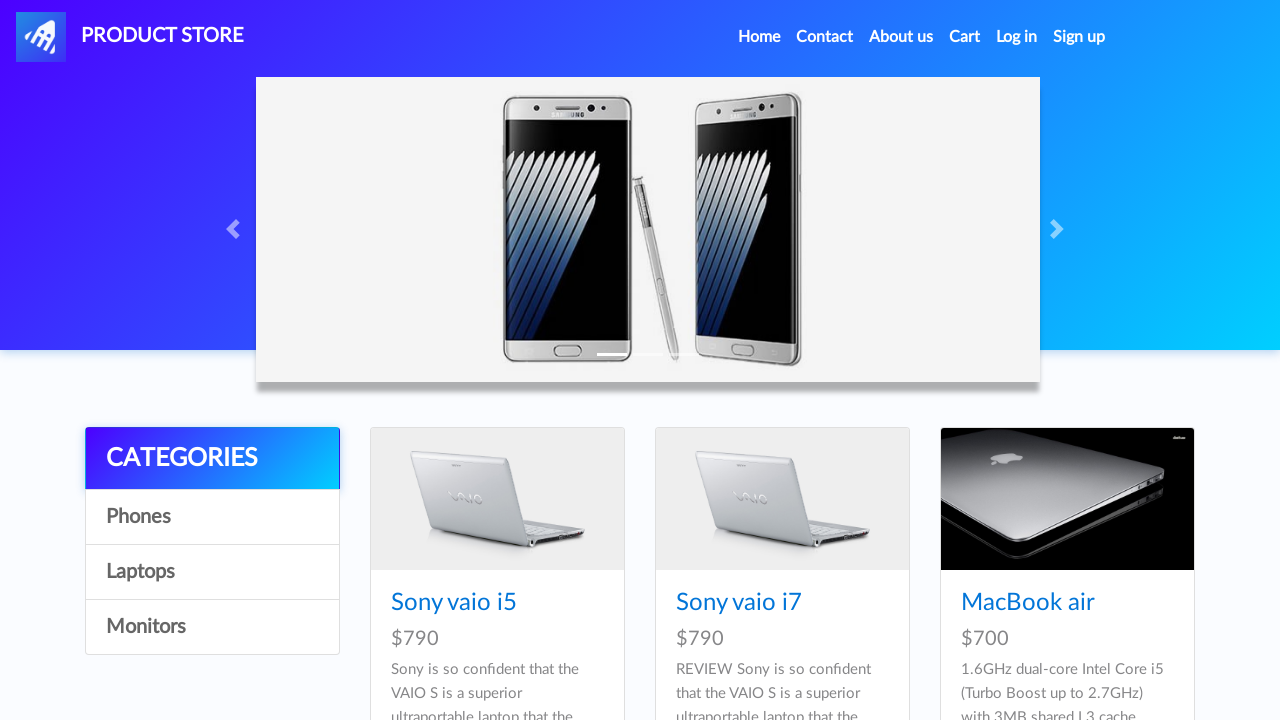

Closed product page for product 8
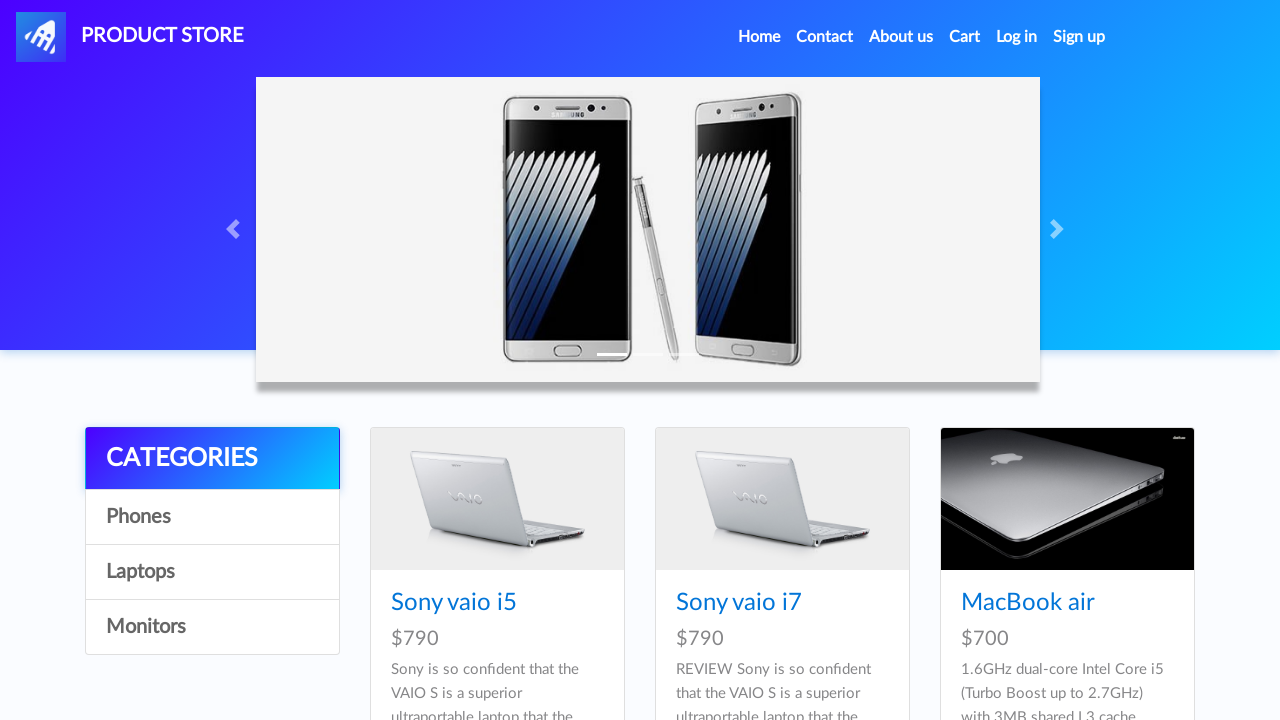

Product 11 loaded in category 2
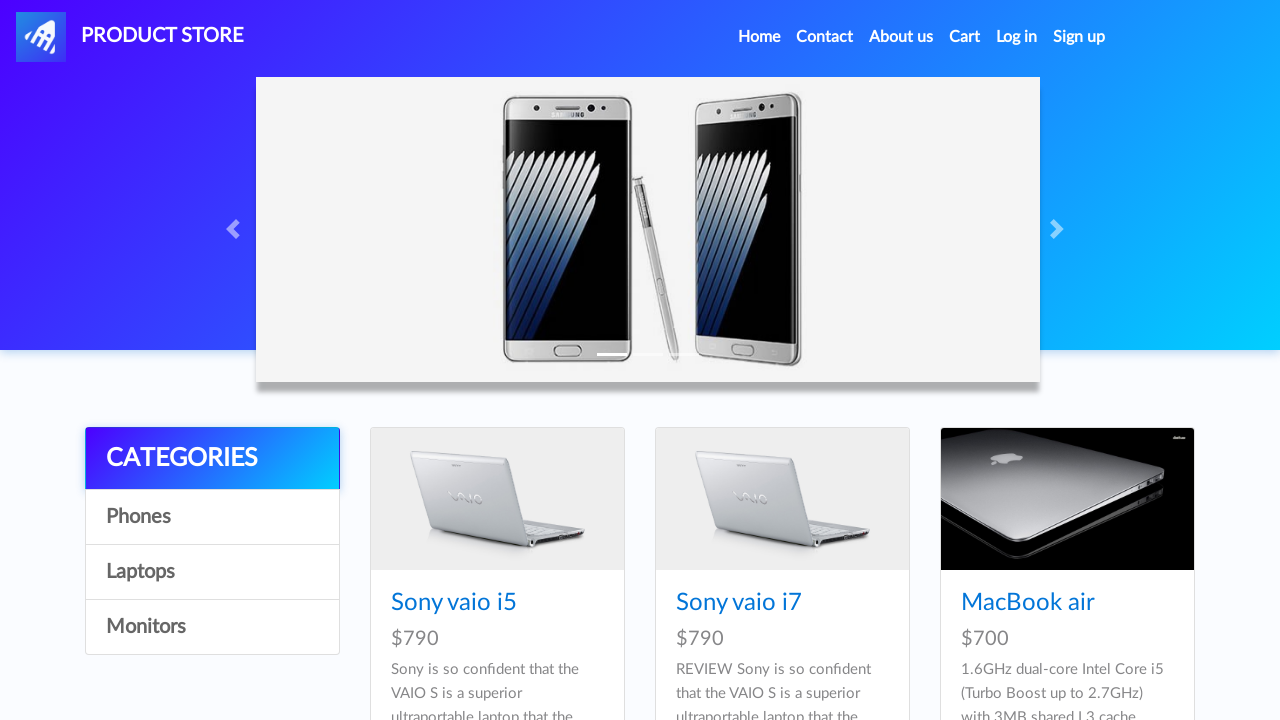

Opened new page for product 11
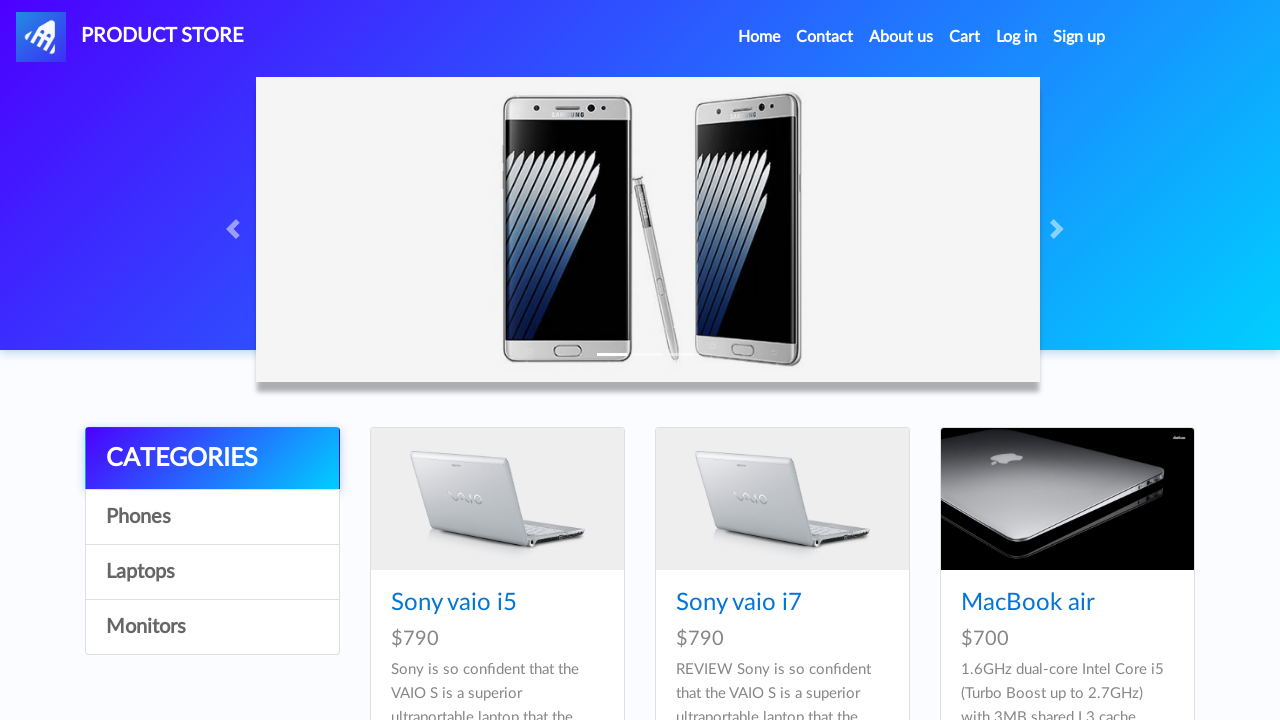

Navigated to product 11 page
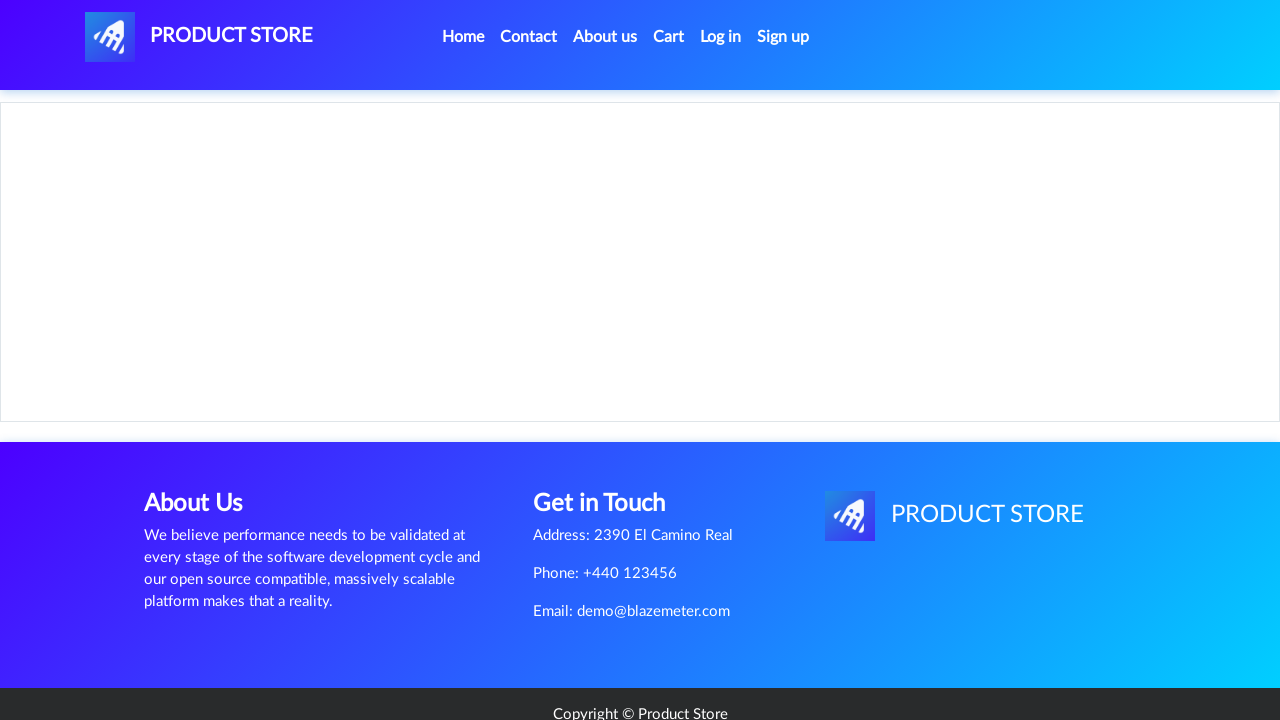

Add to Cart button loaded for product 11
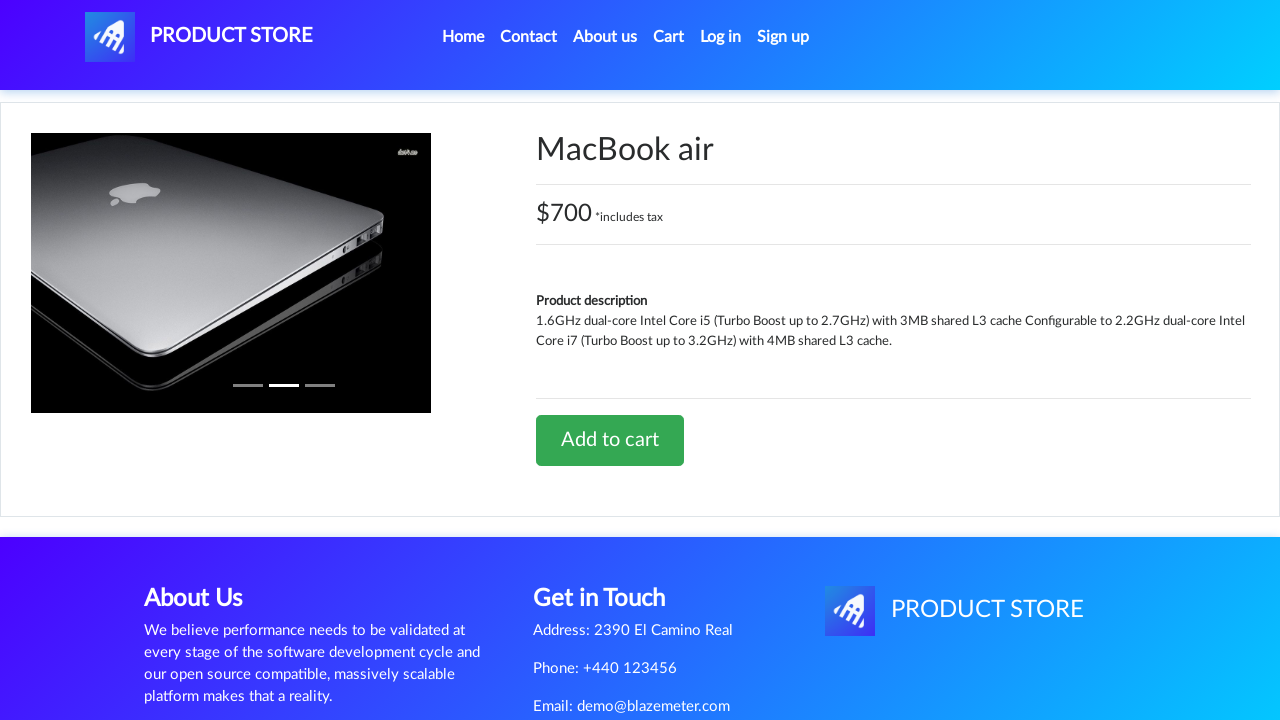

Clicked Add to Cart button for product 11 at (610, 440) on a.btn.btn-success.btn-lg
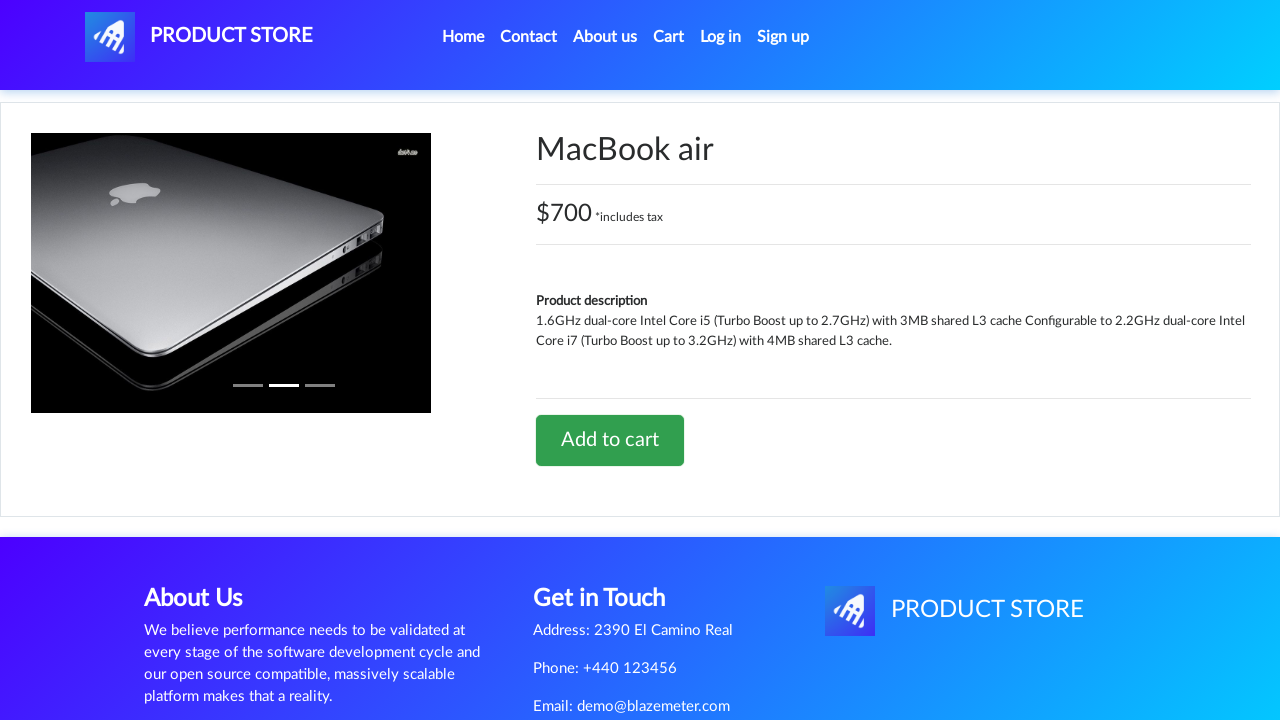

Waited for confirmation after adding product 11 to cart
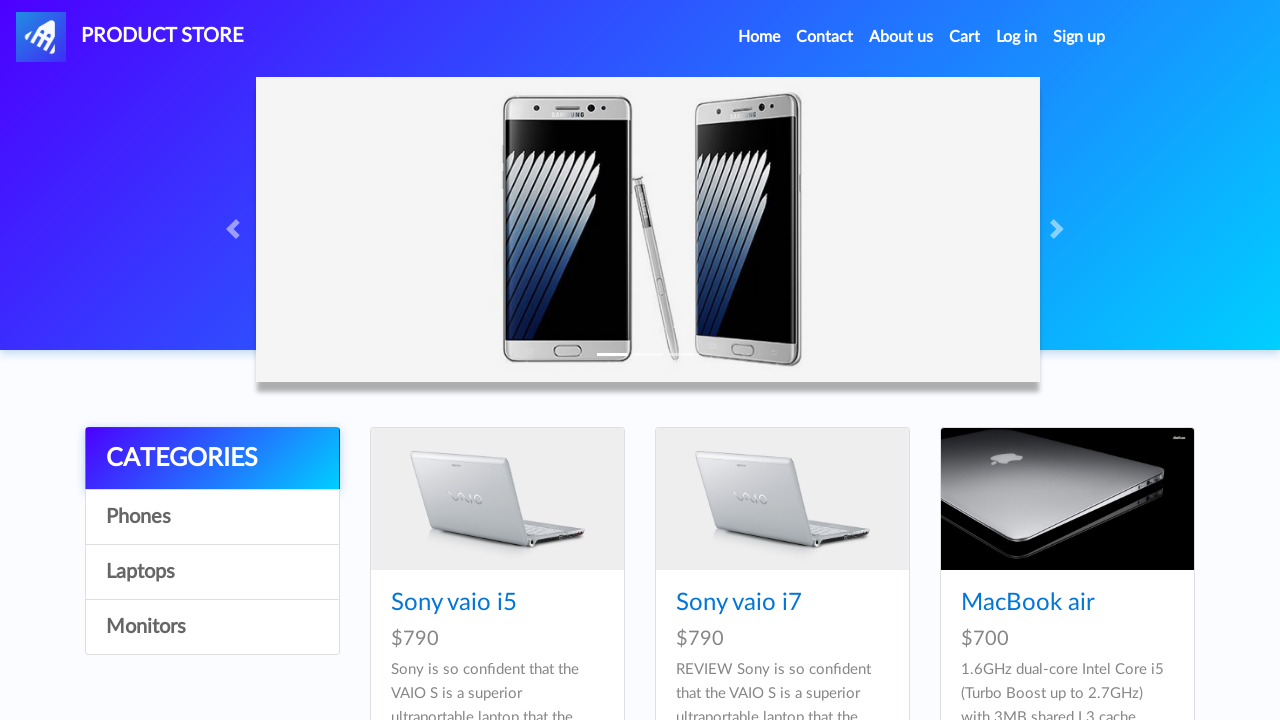

Closed product page for product 11
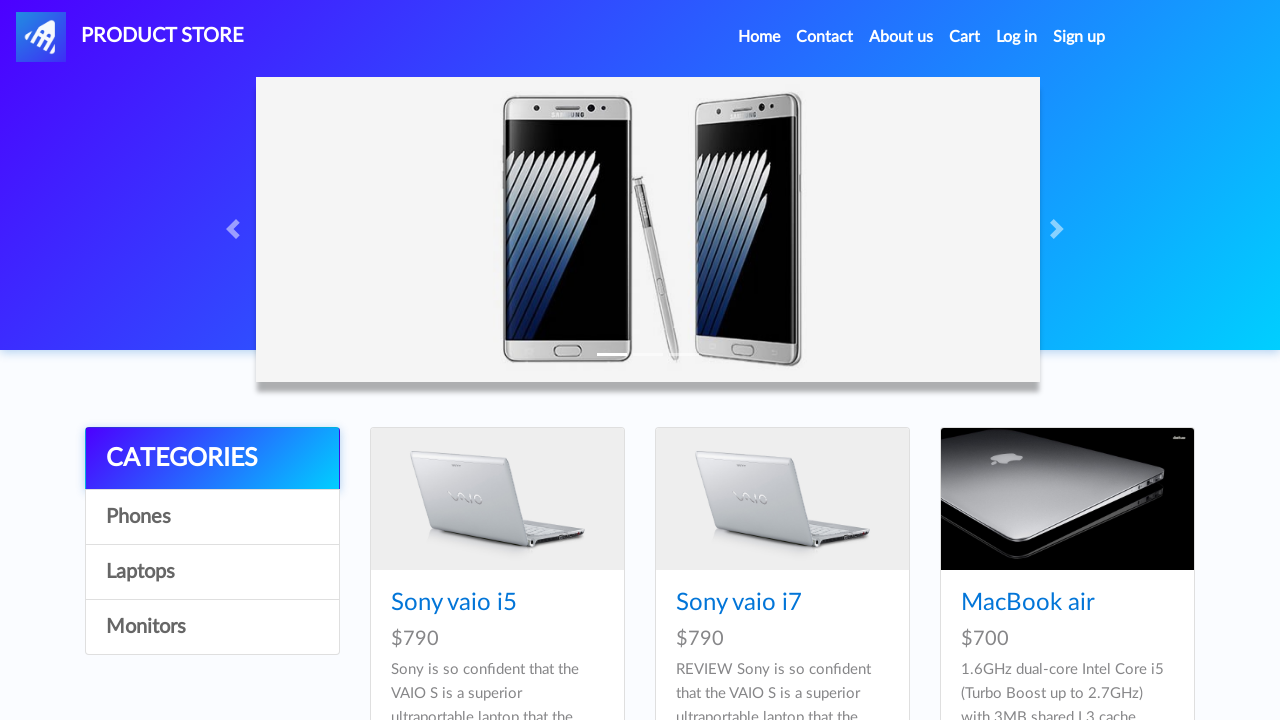

Clicked on category 3 link at (212, 627) on //div[@class="list-group"]//a[@id="itemc"][3]
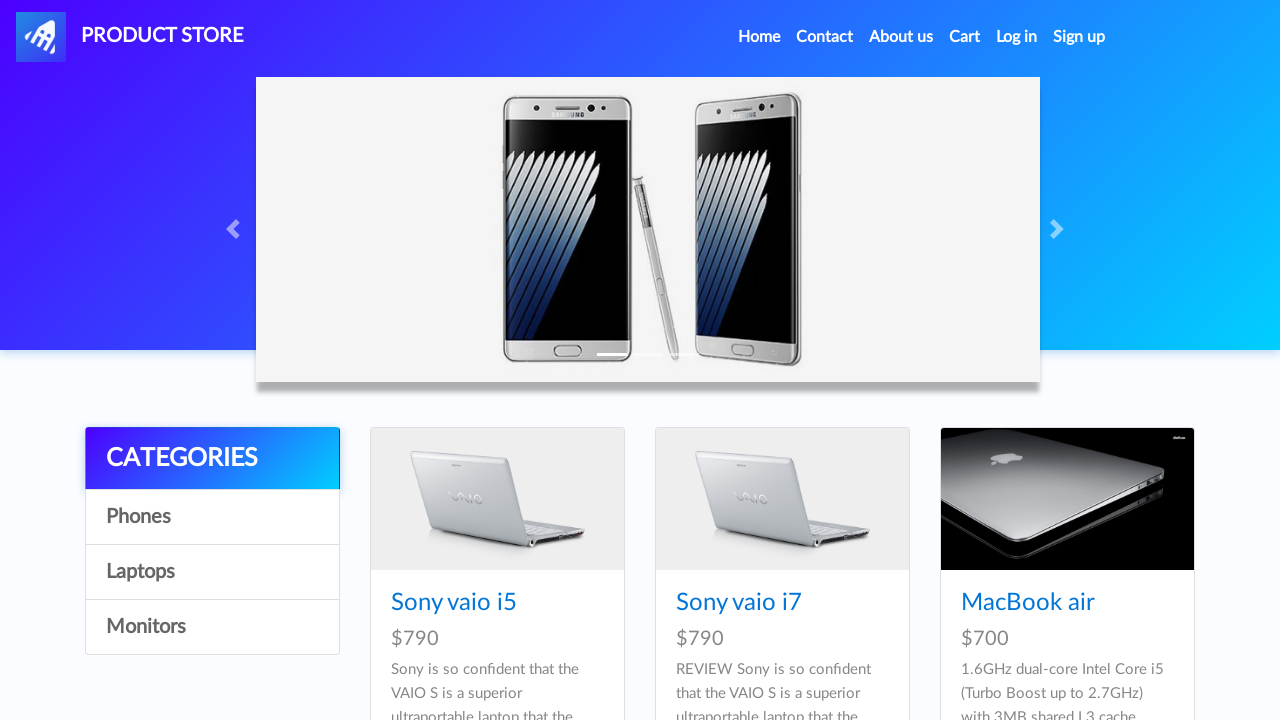

Waited for category 3 to load
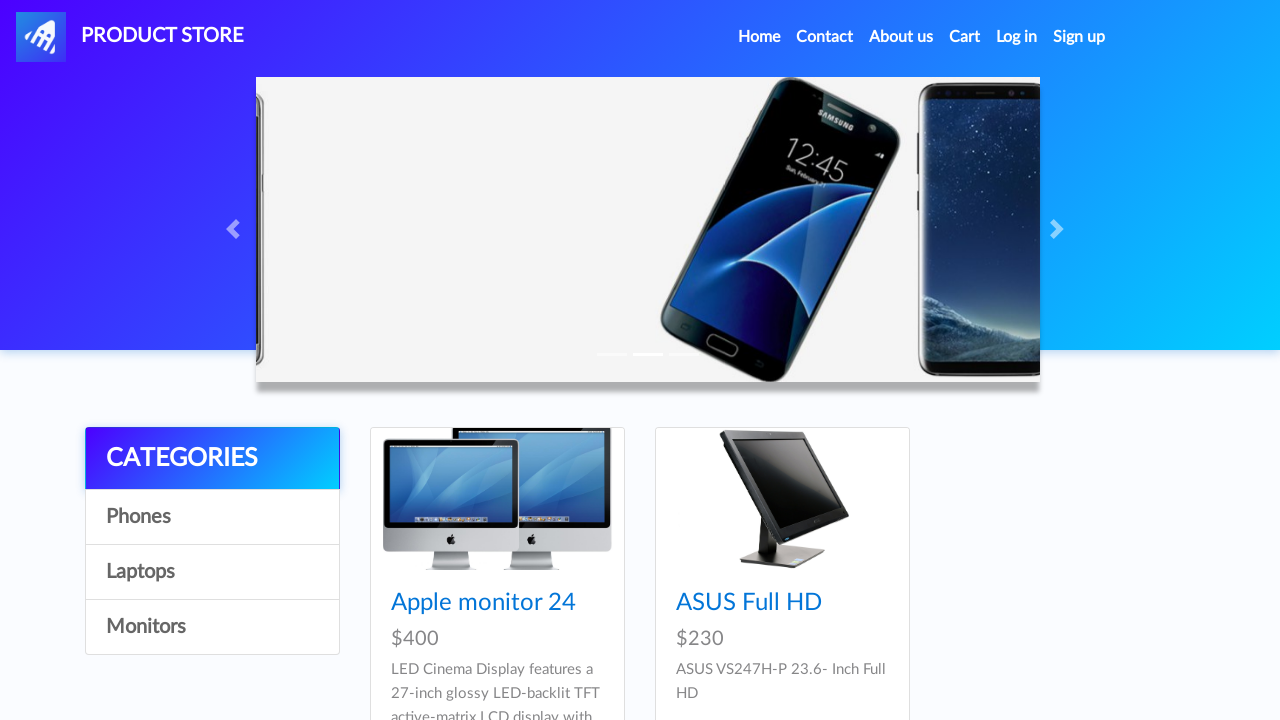

Product 10 loaded in category 3
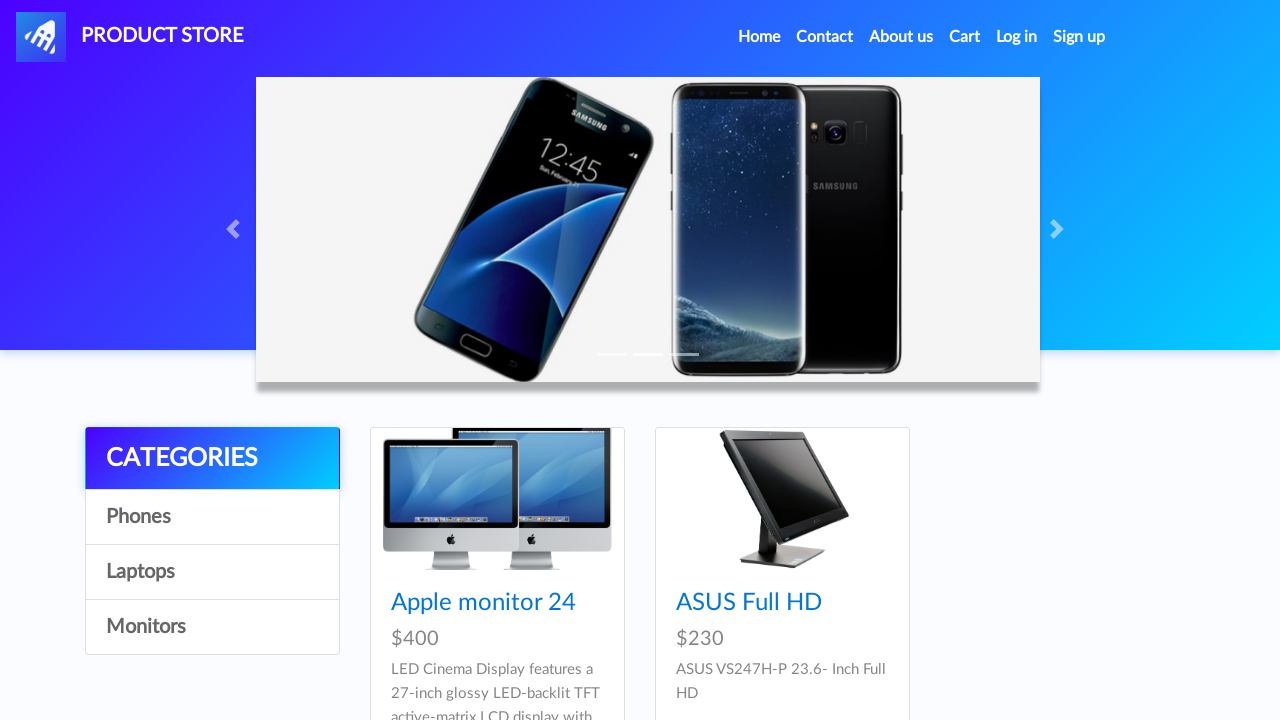

Opened new page for product 10
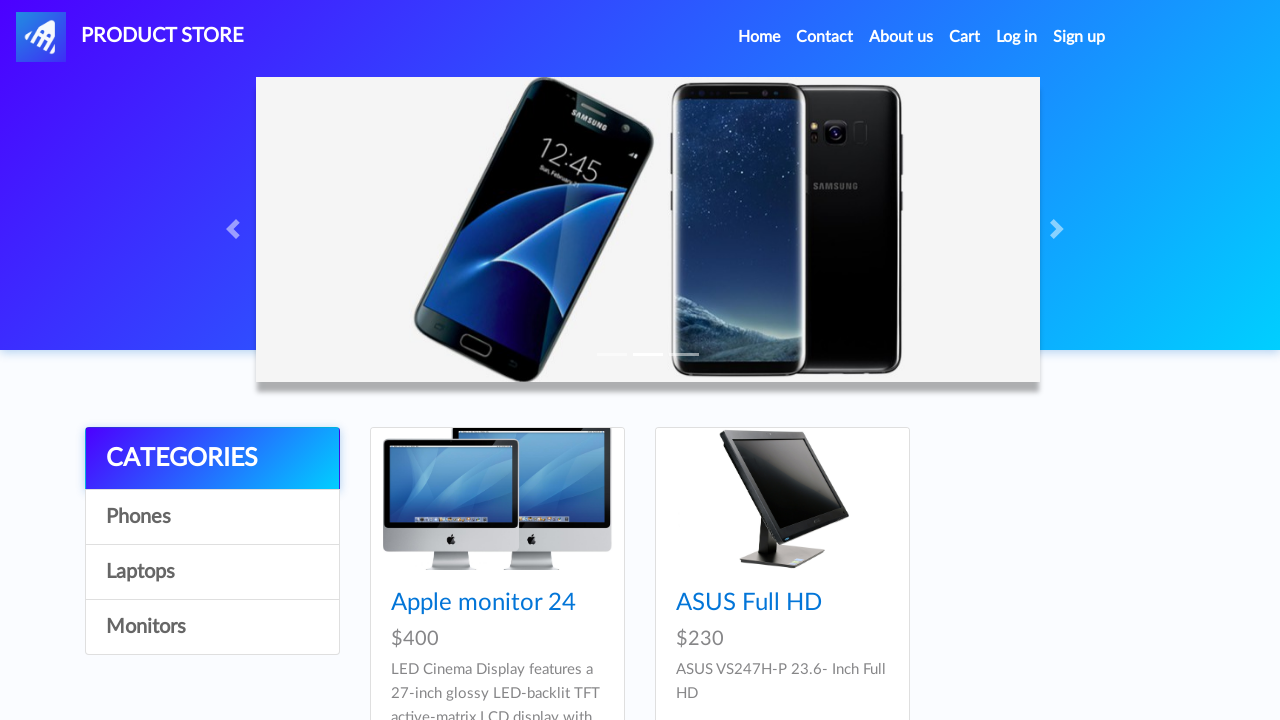

Navigated to product 10 page
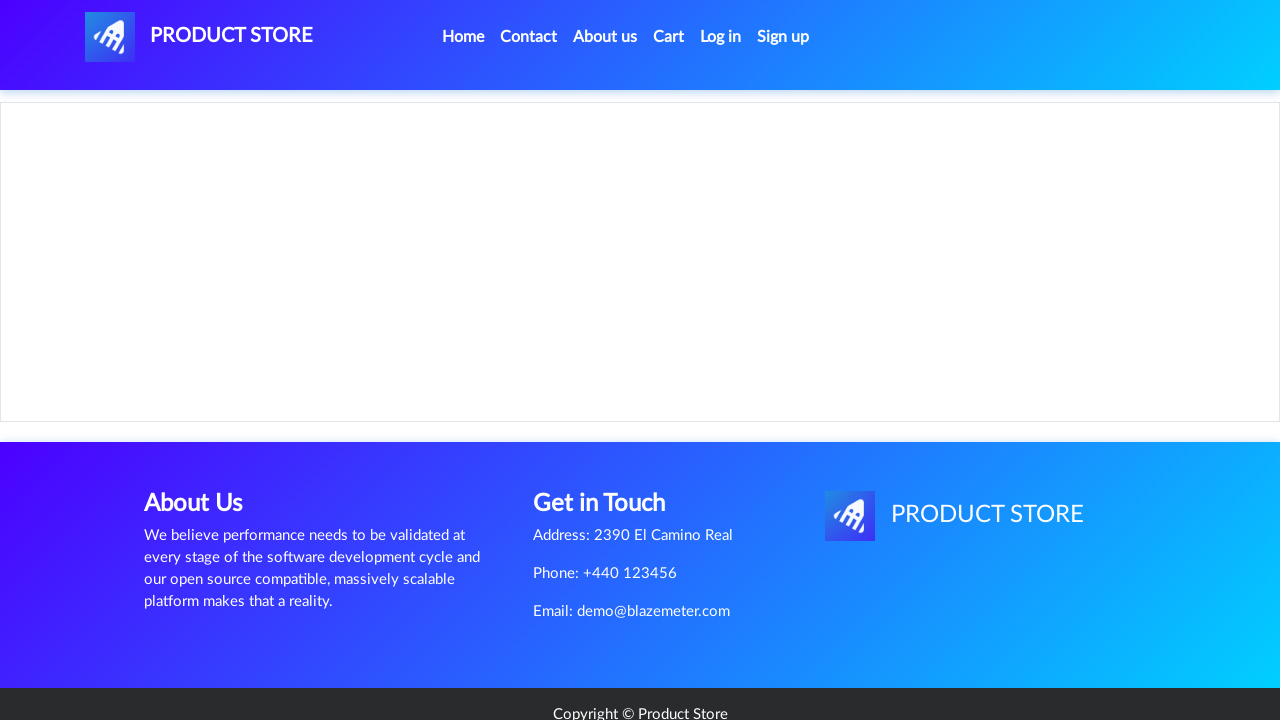

Add to Cart button loaded for product 10
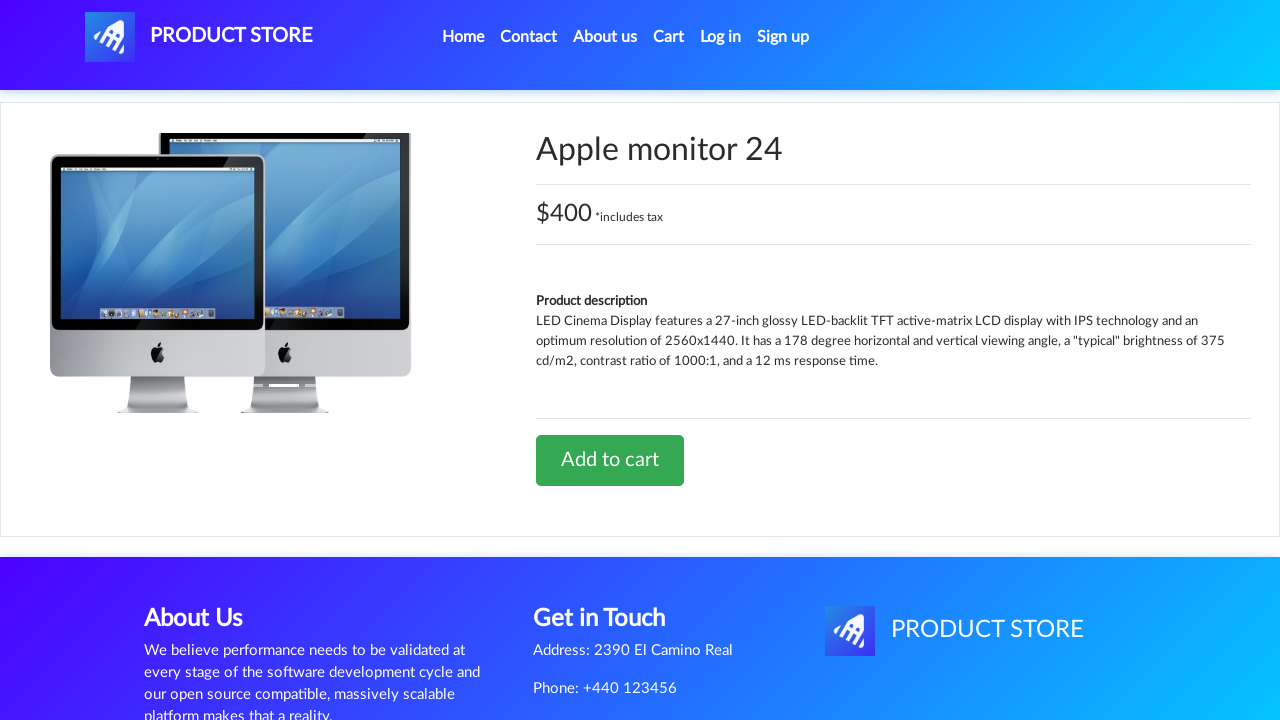

Clicked Add to Cart button for product 10 at (610, 460) on a.btn.btn-success.btn-lg
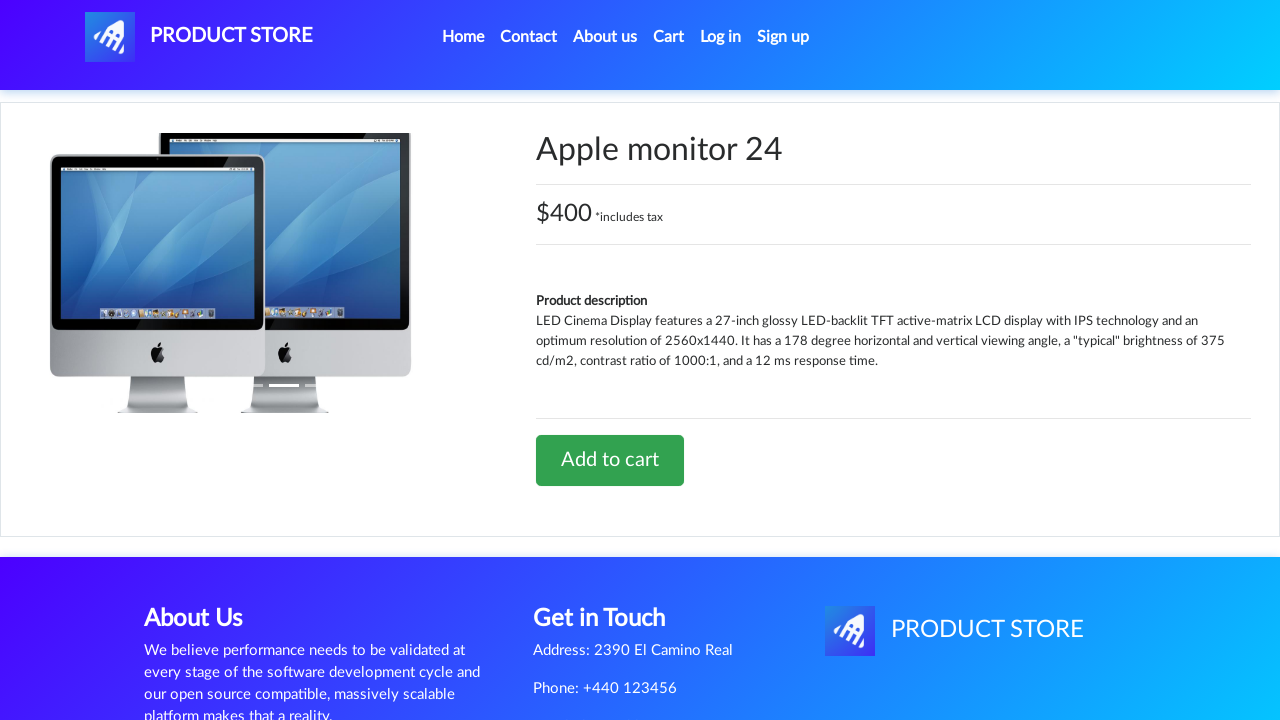

Waited for confirmation after adding product 10 to cart
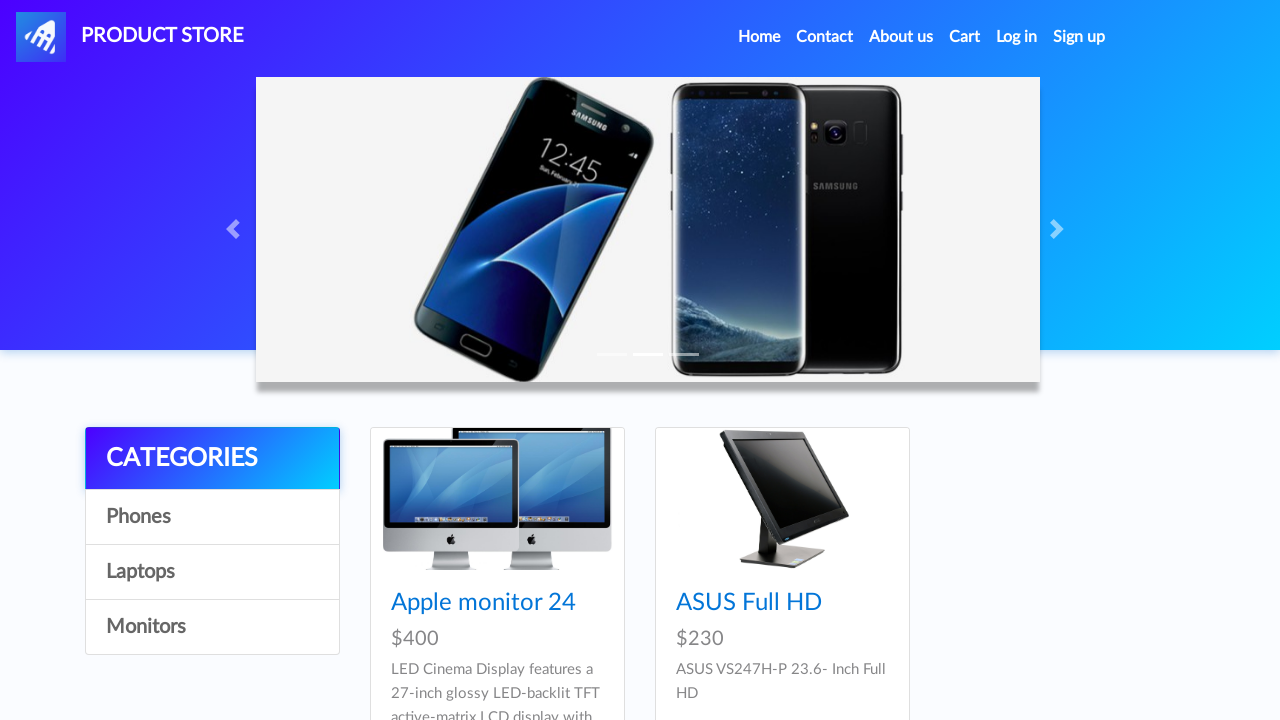

Closed product page for product 10
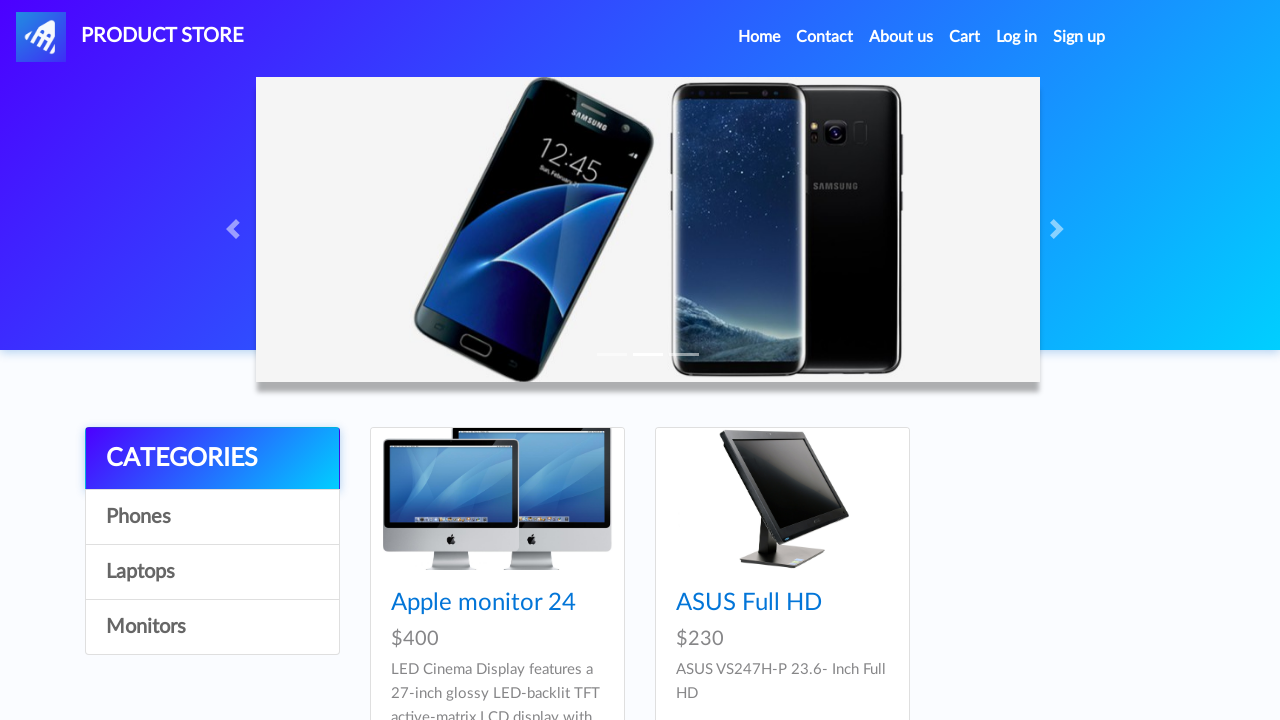

Product 14 loaded in category 3
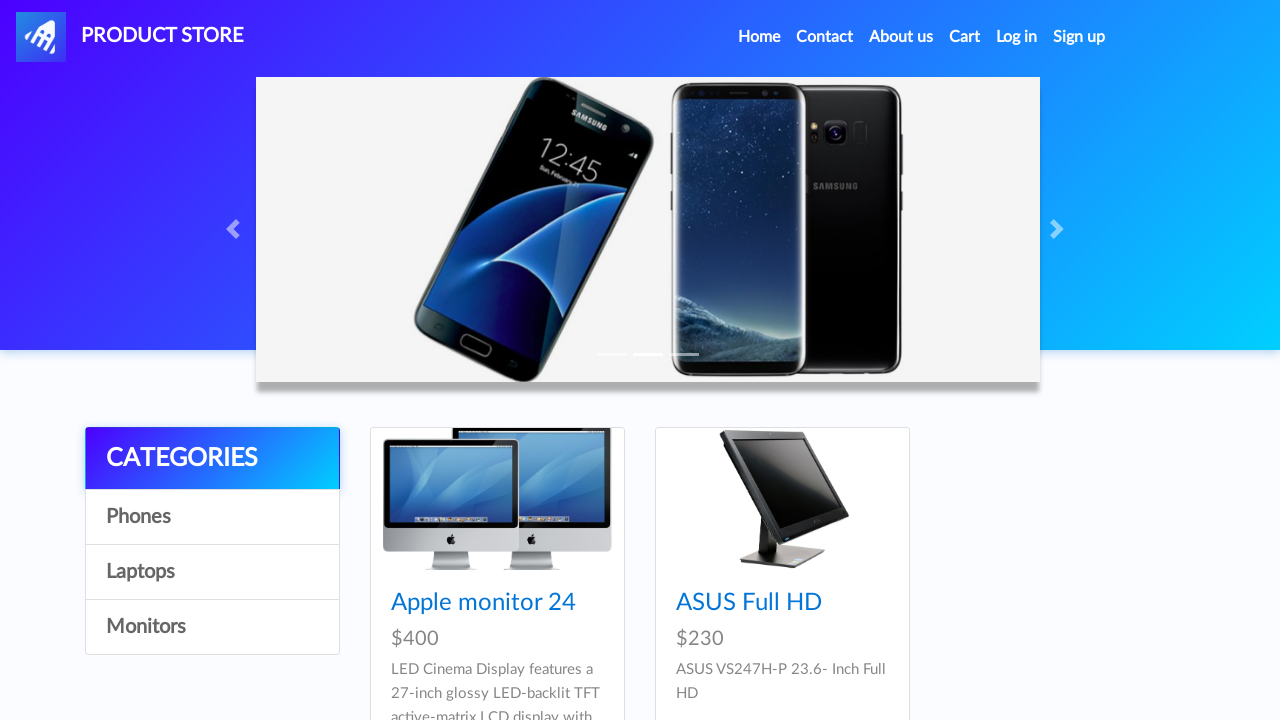

Opened new page for product 14
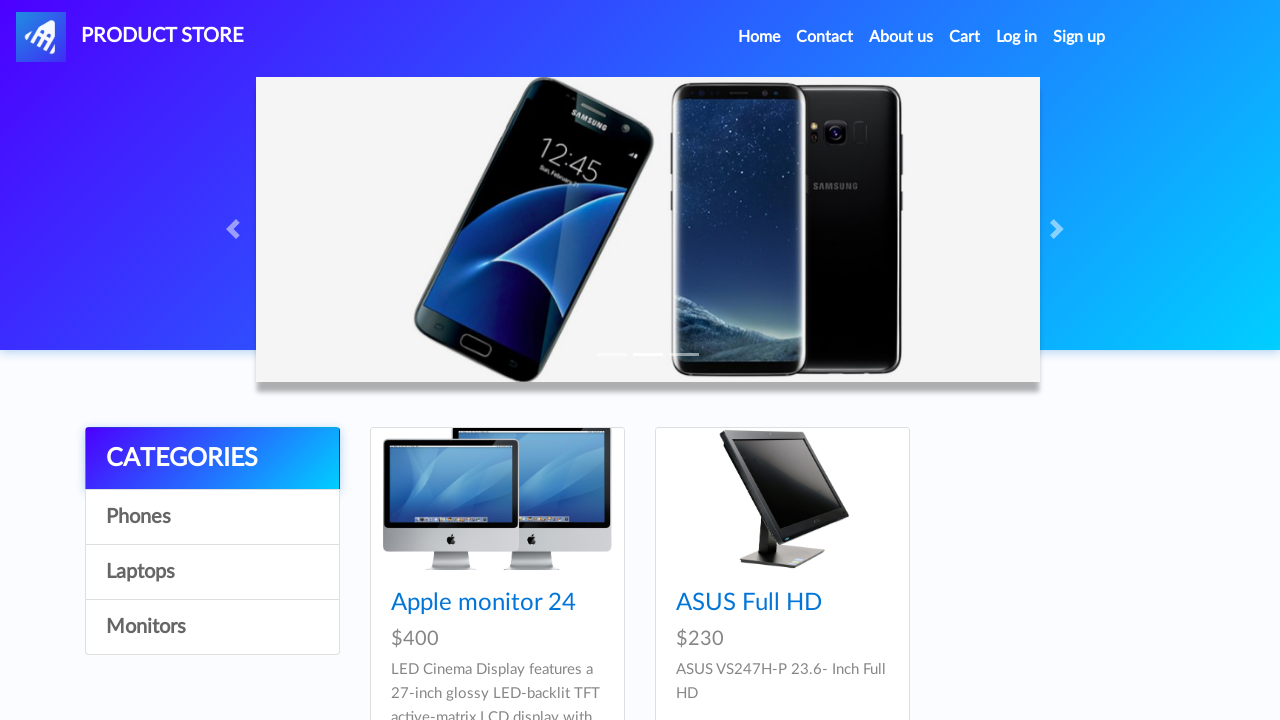

Navigated to product 14 page
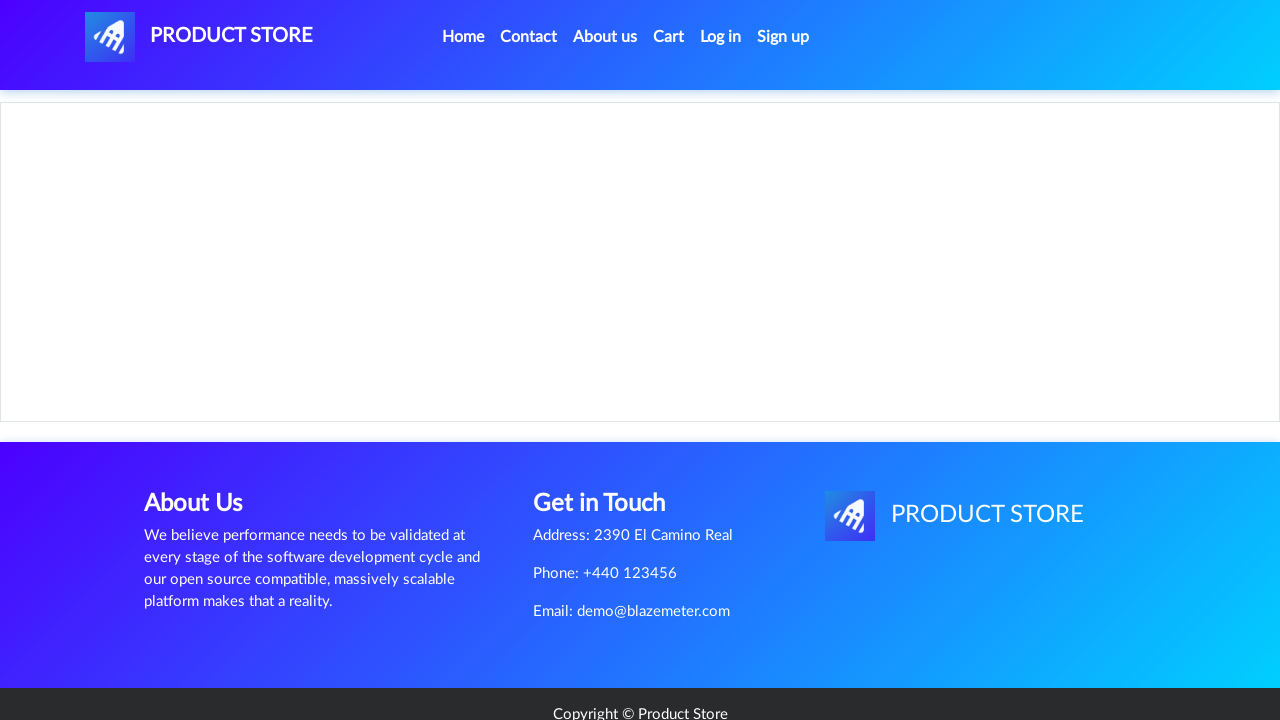

Add to Cart button loaded for product 14
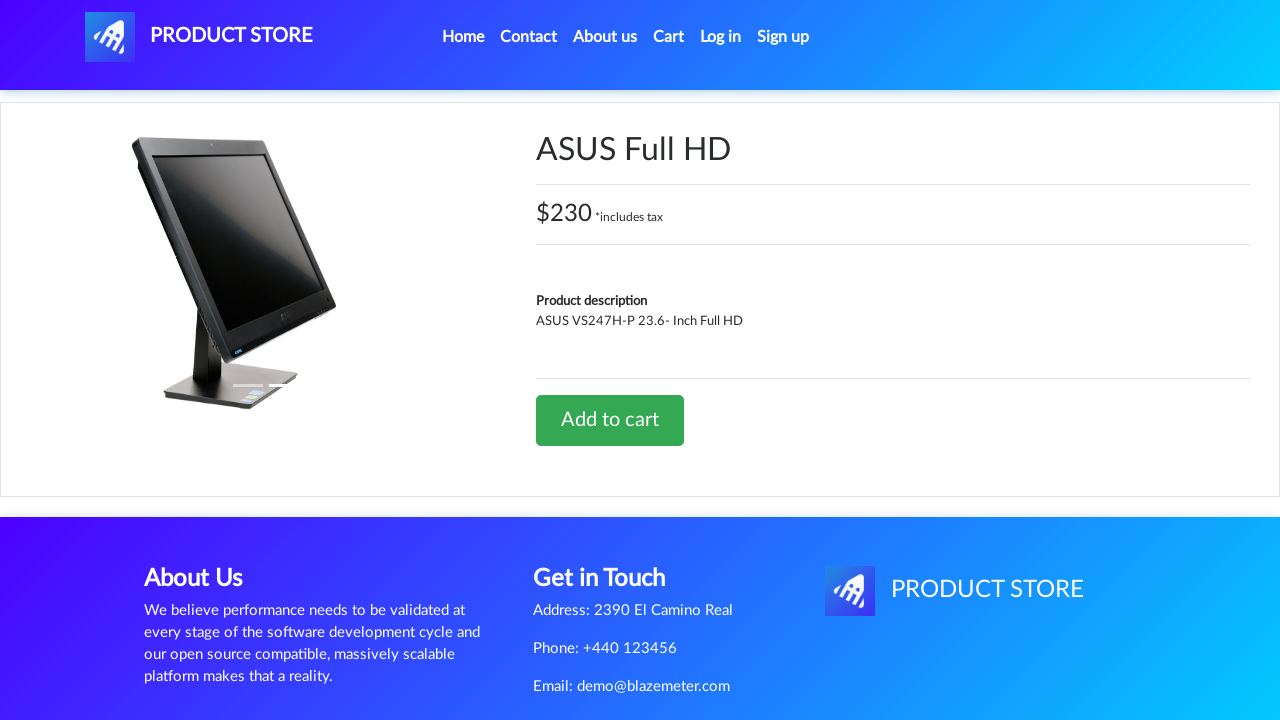

Clicked Add to Cart button for product 14 at (610, 420) on a.btn.btn-success.btn-lg
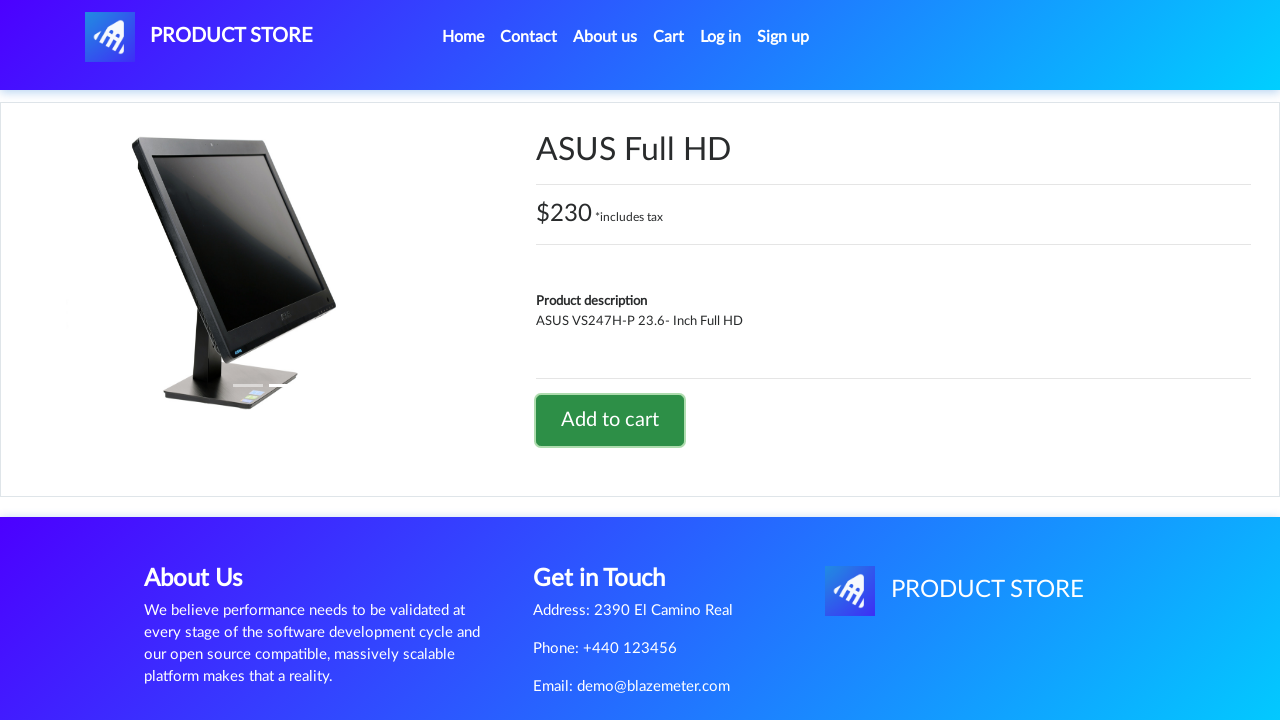

Waited for confirmation after adding product 14 to cart
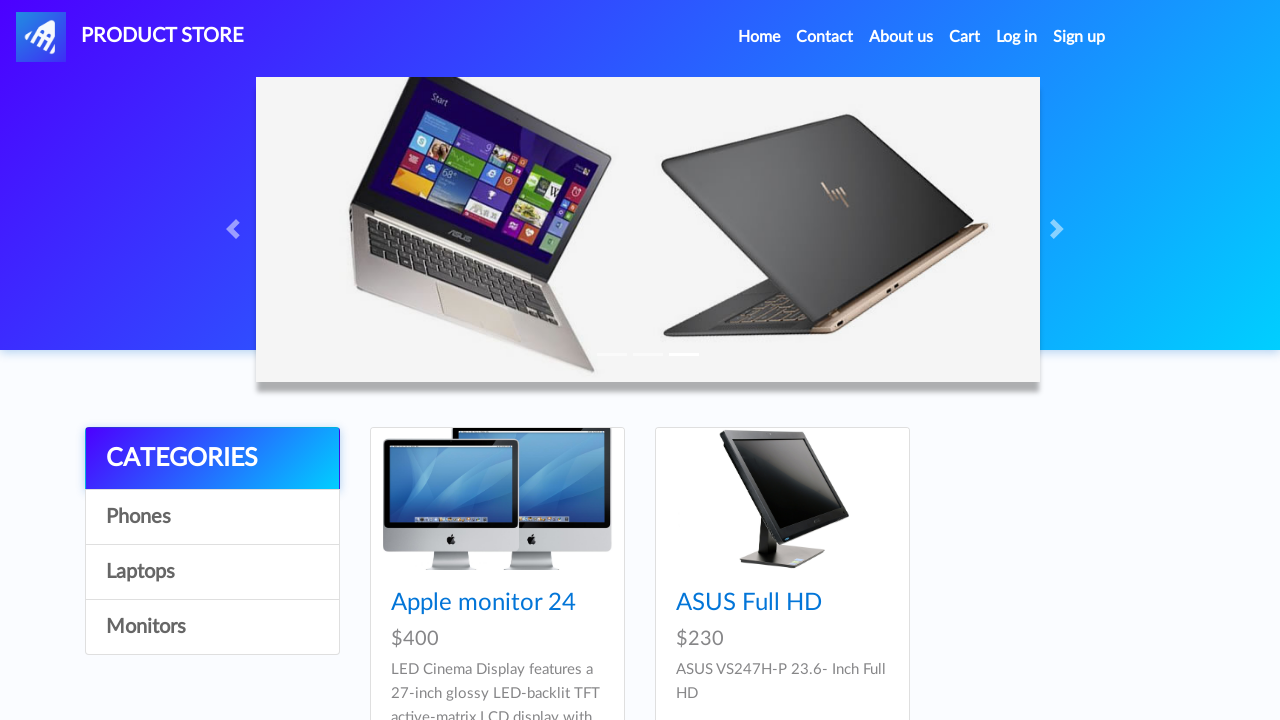

Closed product page for product 14
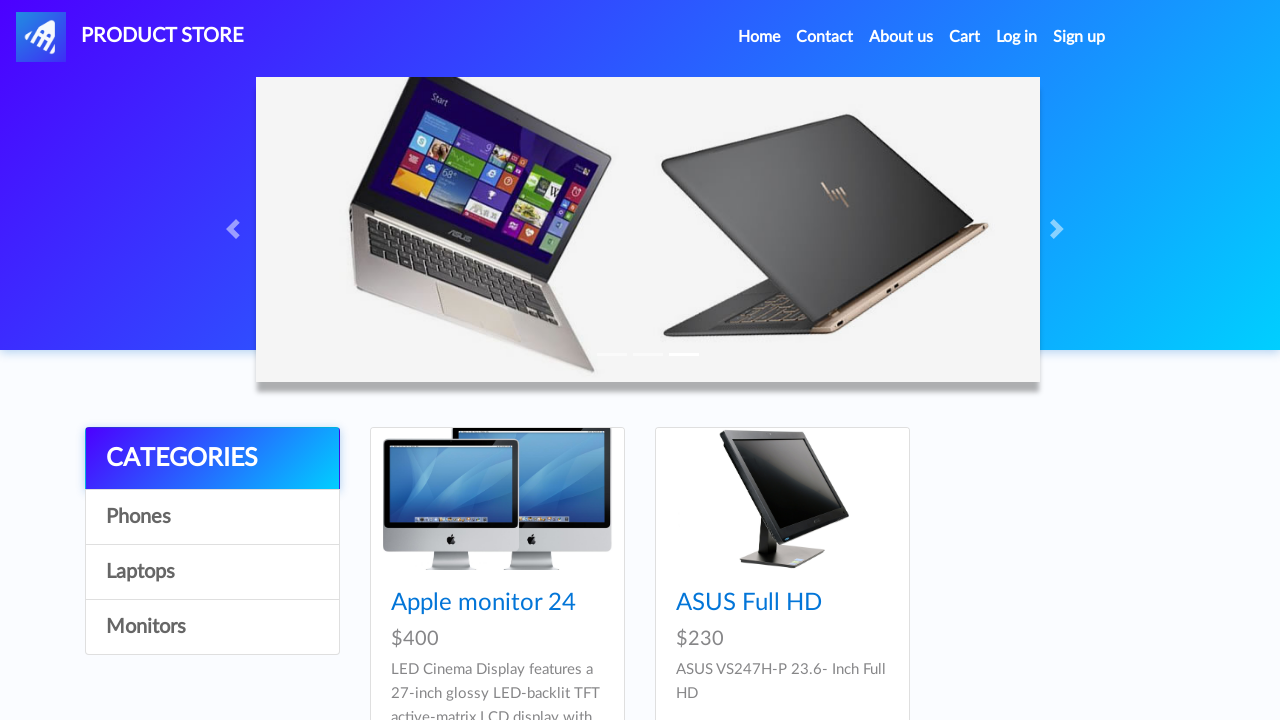

Final wait for main page to settle
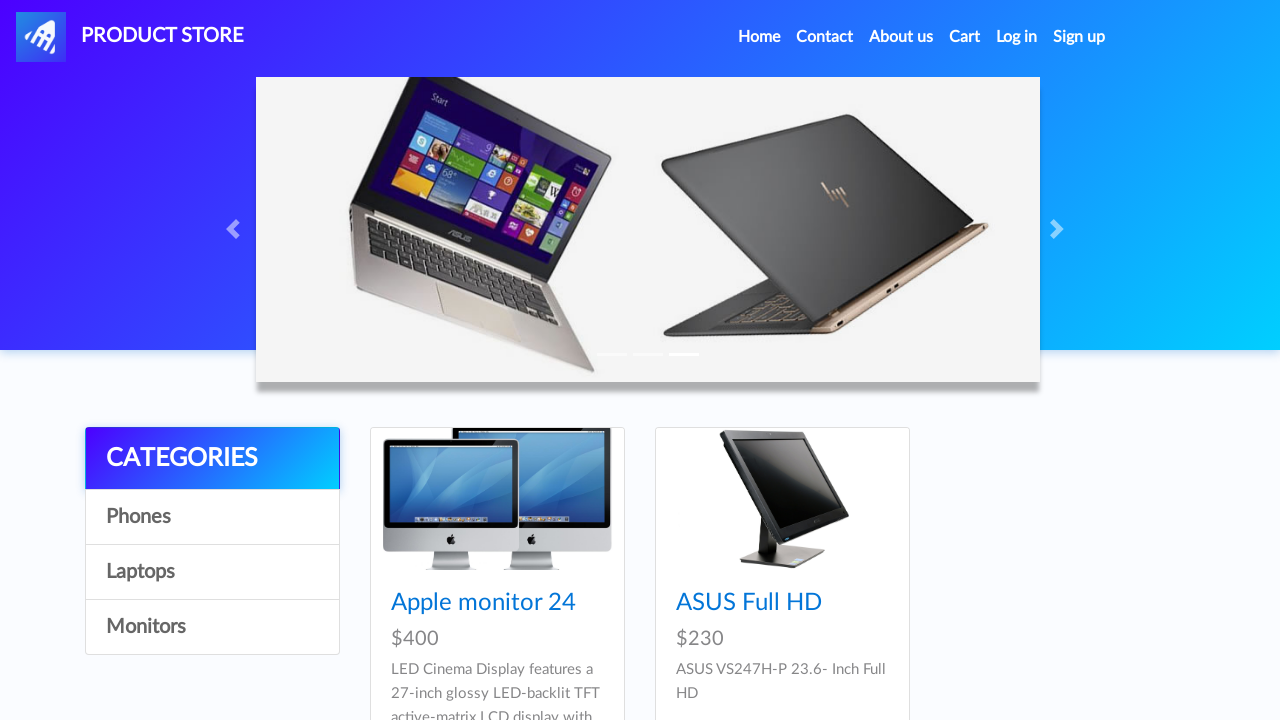

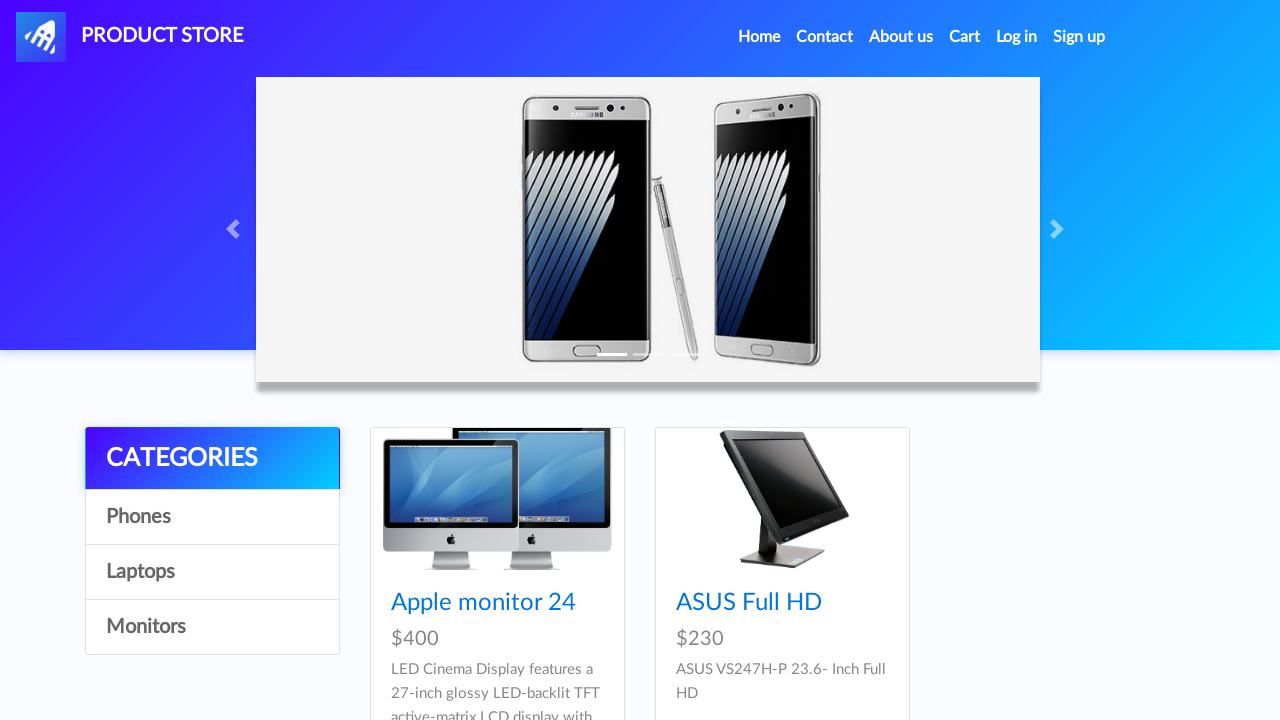